Tests various alert dialog functionalities on Leafground website including simple alerts, confirmation dialogs, prompt dialogs, sweet alerts, and modal dialogs with minimize/maximize features

Starting URL: https://leafground.com/

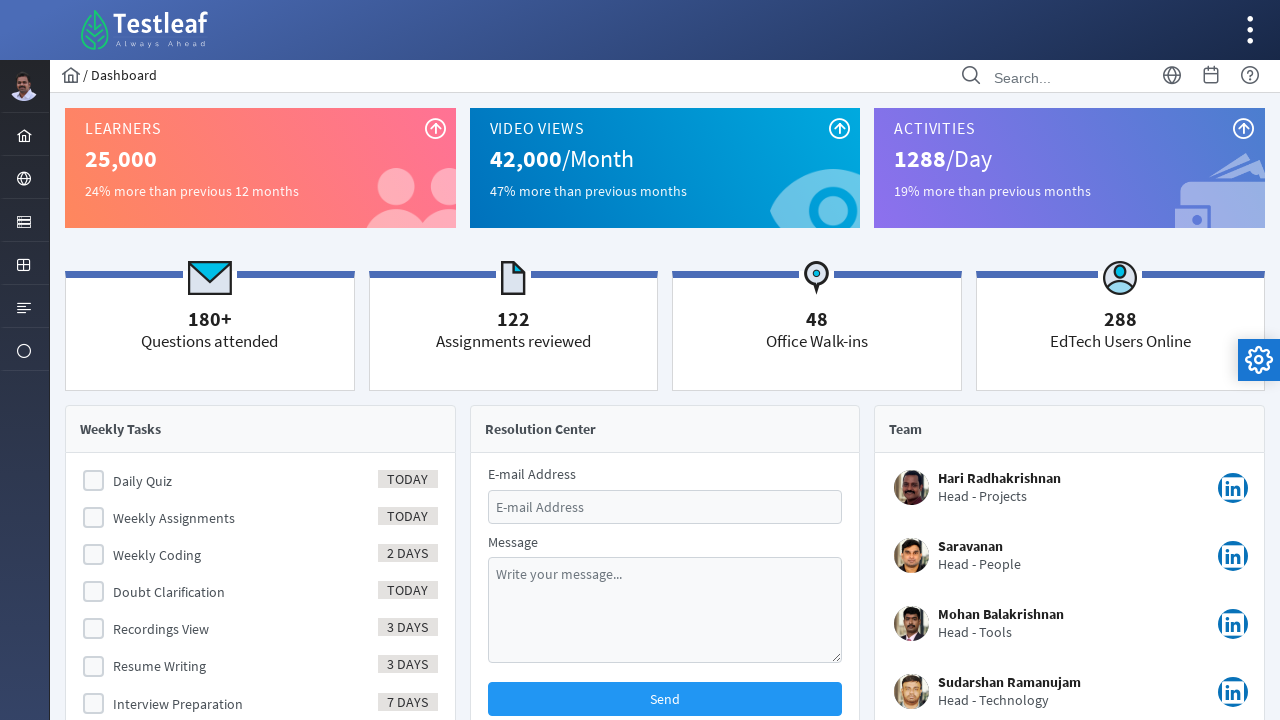

Clicked Browser section menu item at (24, 178) on xpath=//*[@id='menuform:j_idt39']
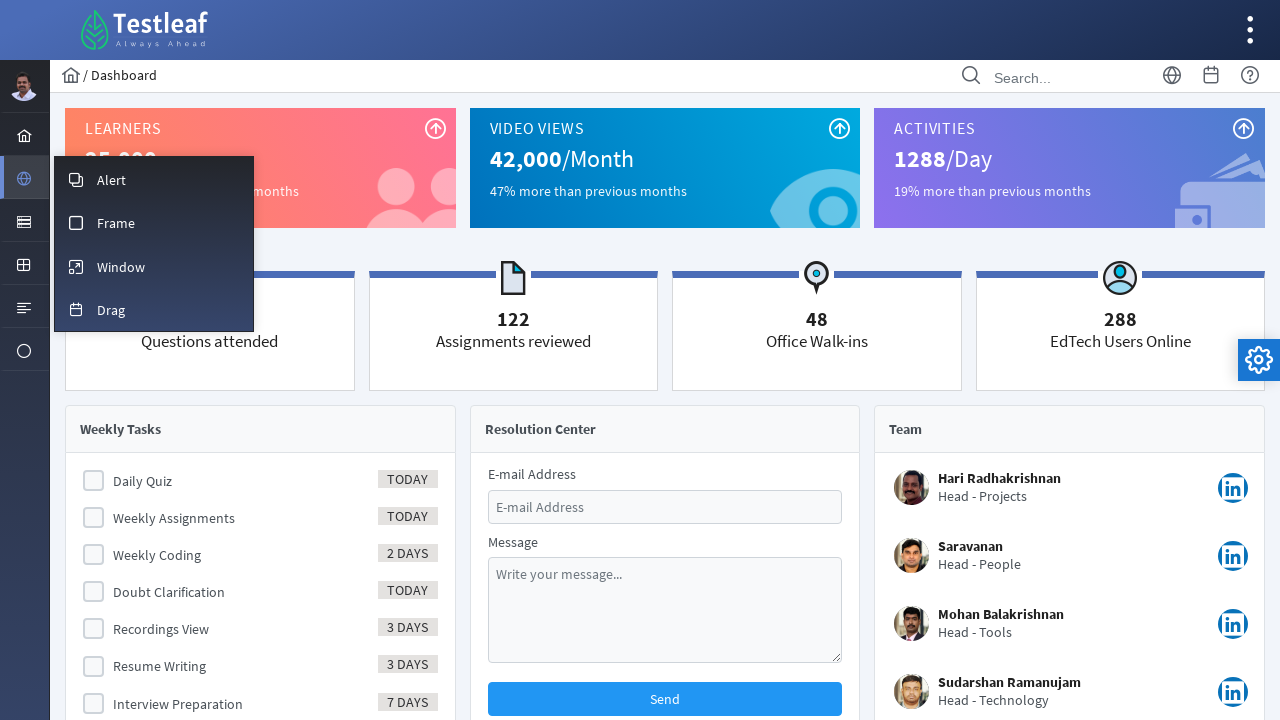

Waited 2000ms for Browser section to load
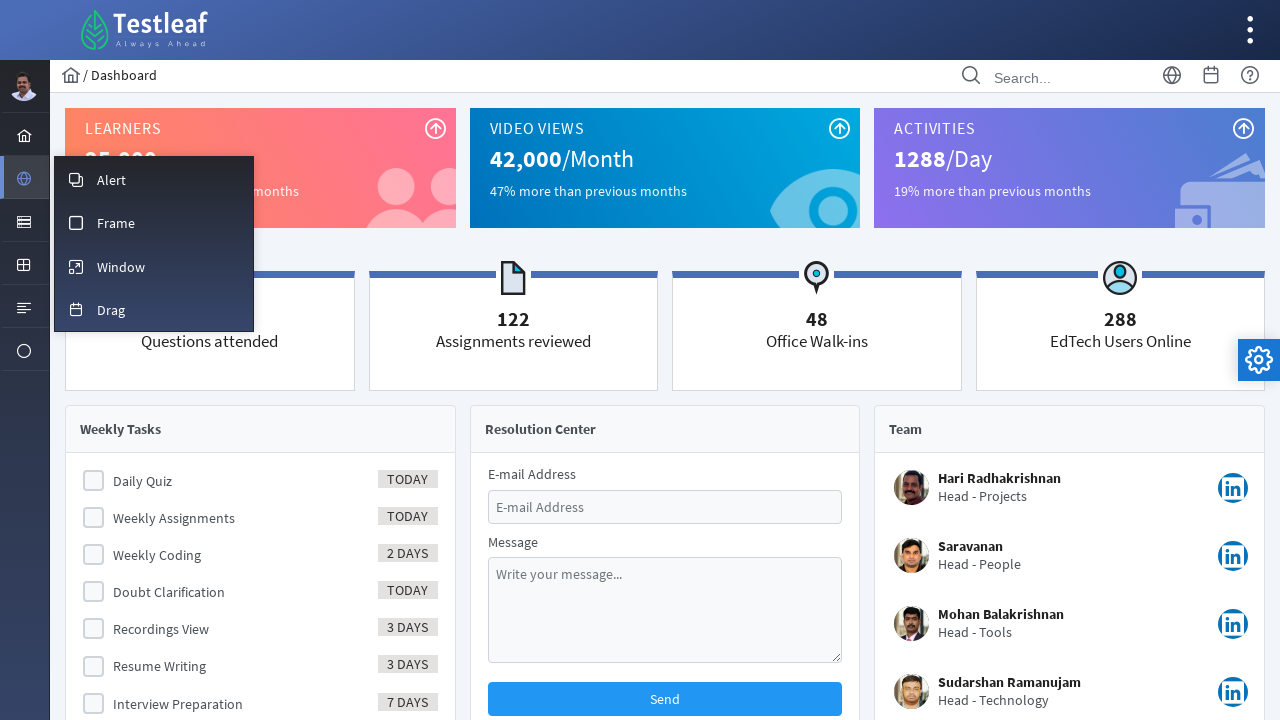

Clicked Alert menu item at (154, 179) on xpath=//*[@id='menuform:m_overlay']
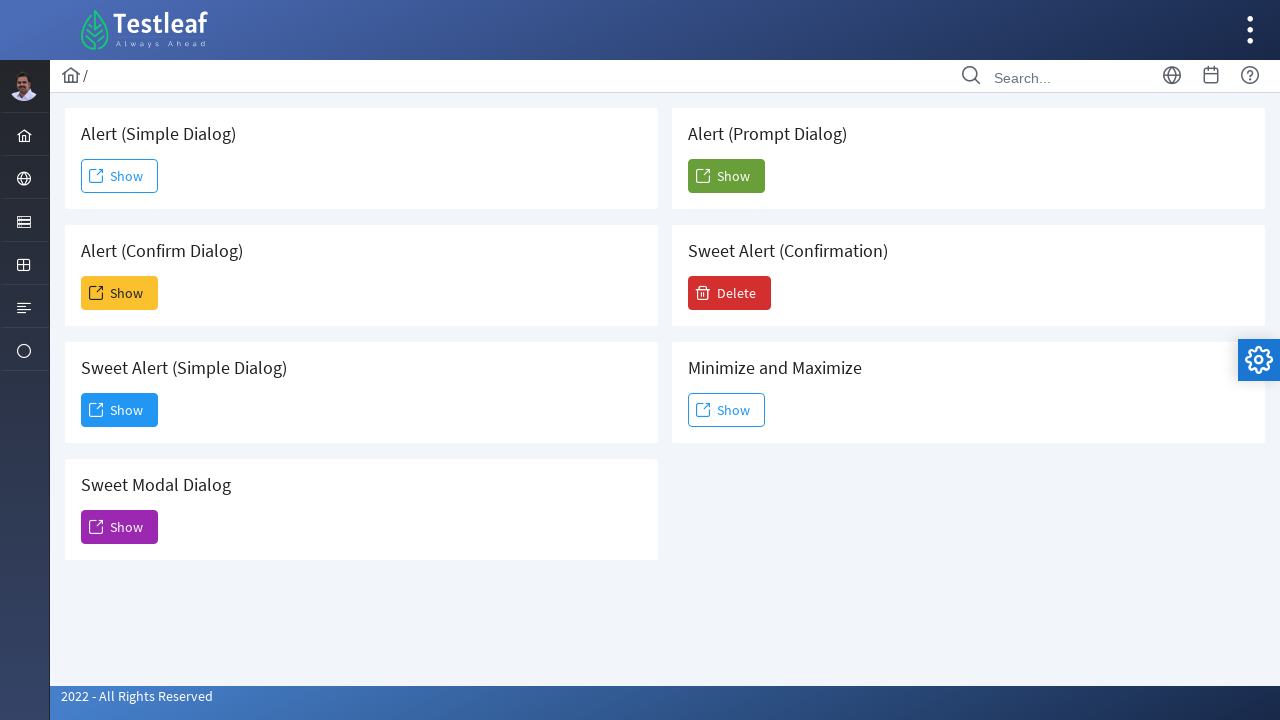

Waited 2000ms for Alert menu to load
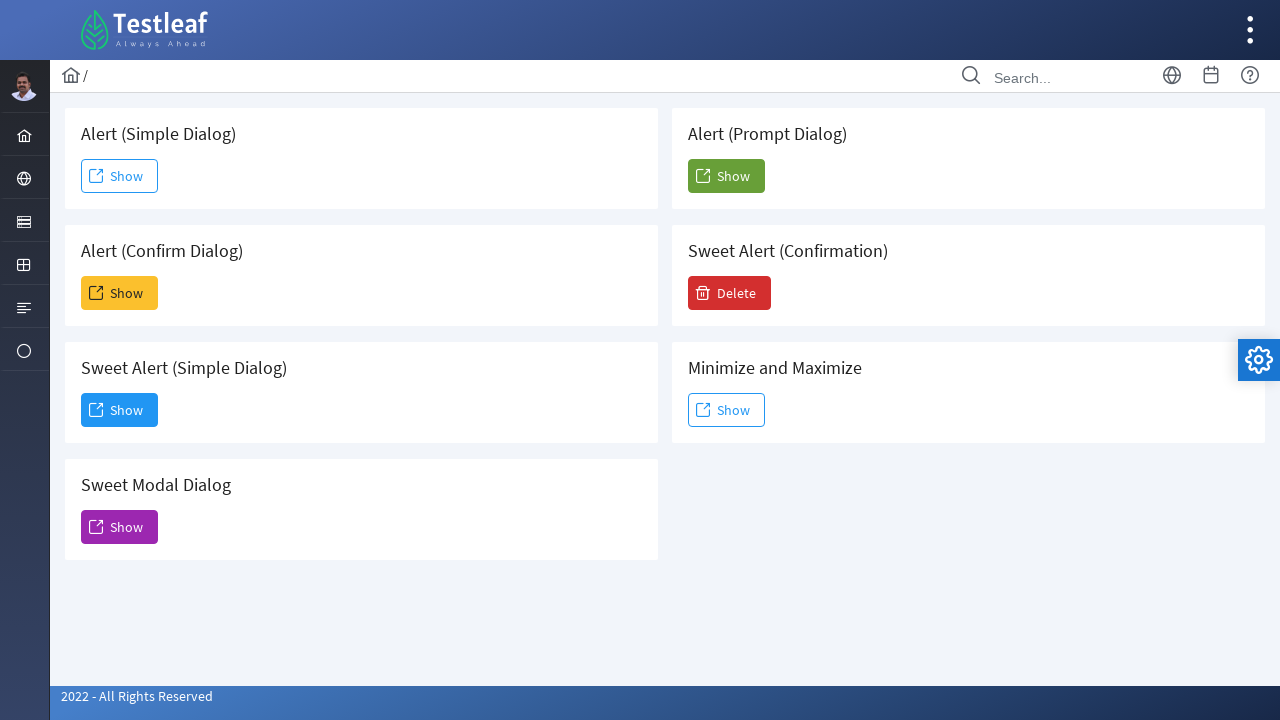

Clicked Simple Dialog button at (120, 176) on xpath=//button[@id='j_idt88:j_idt91']
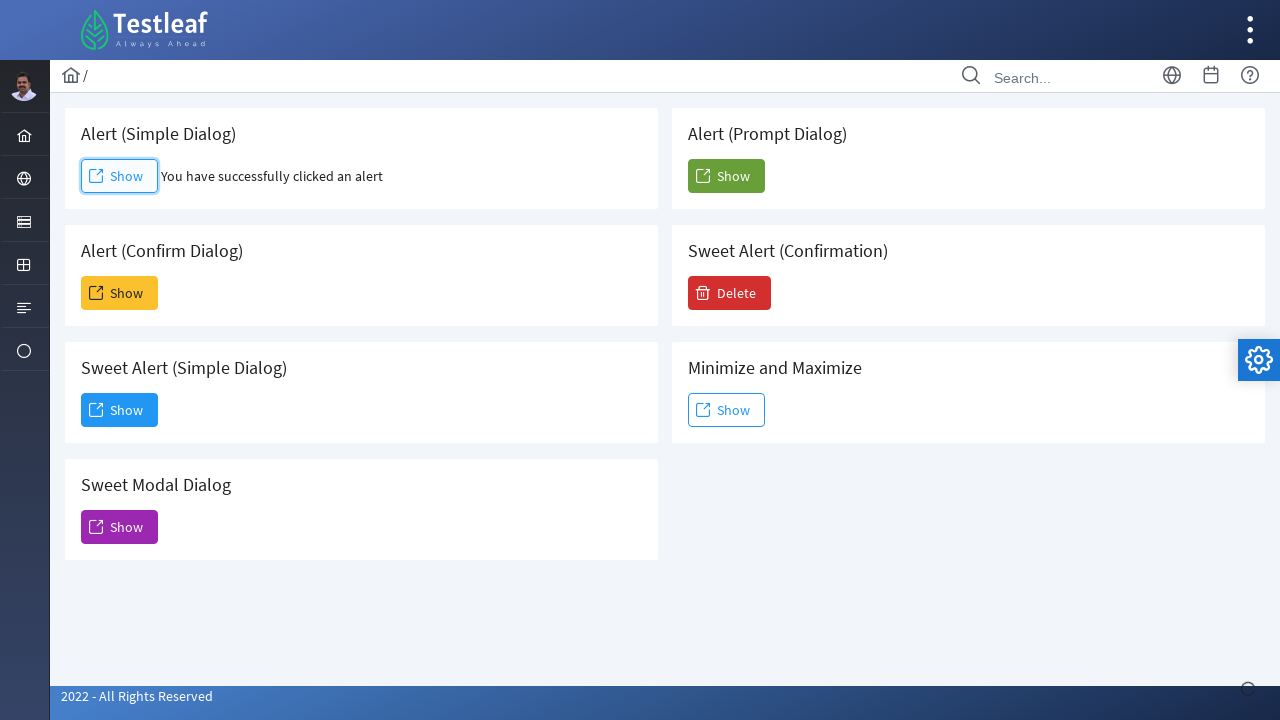

Waited 2000ms for Simple Dialog to appear
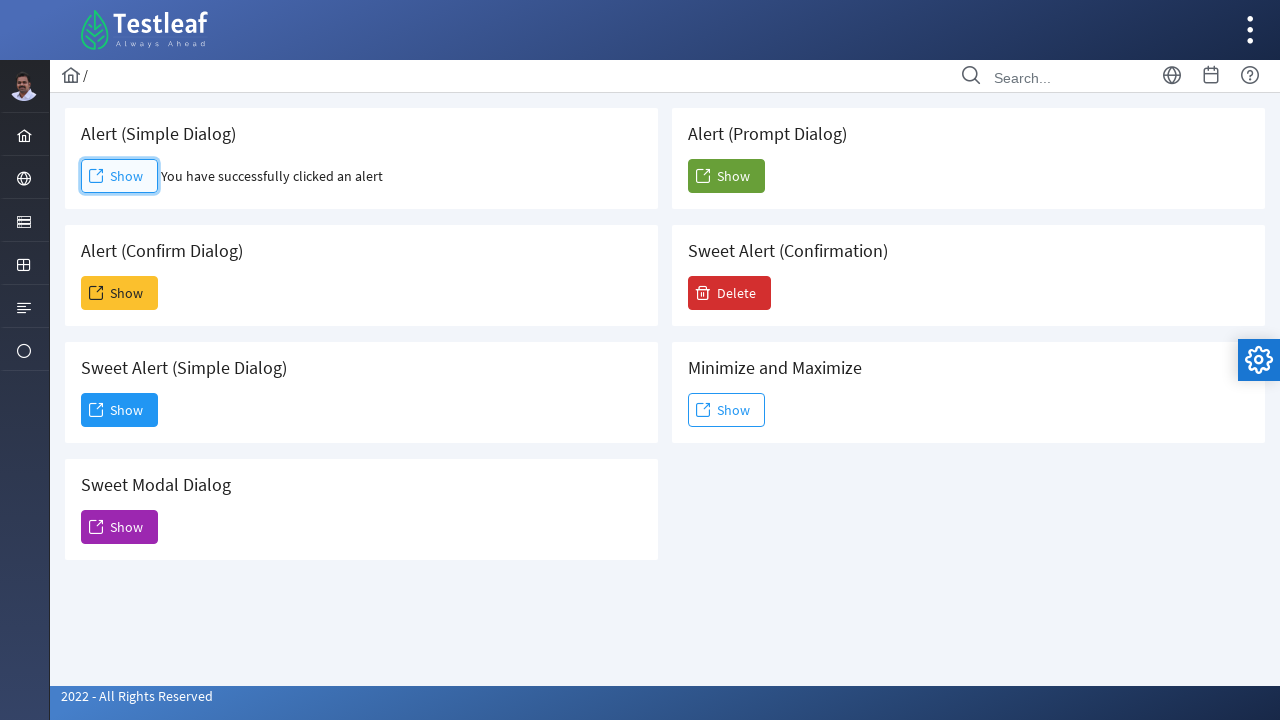

Set up dialog handler to accept Simple Dialog
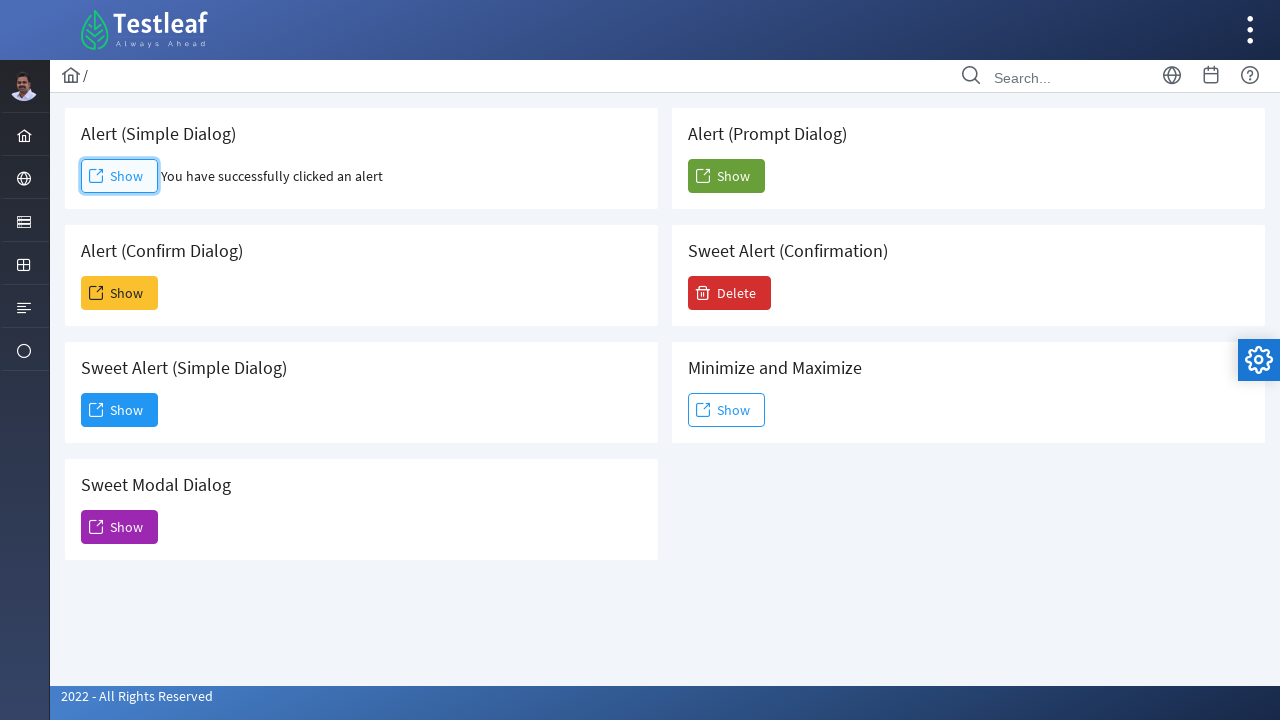

Waited 2000ms after accepting Simple Dialog
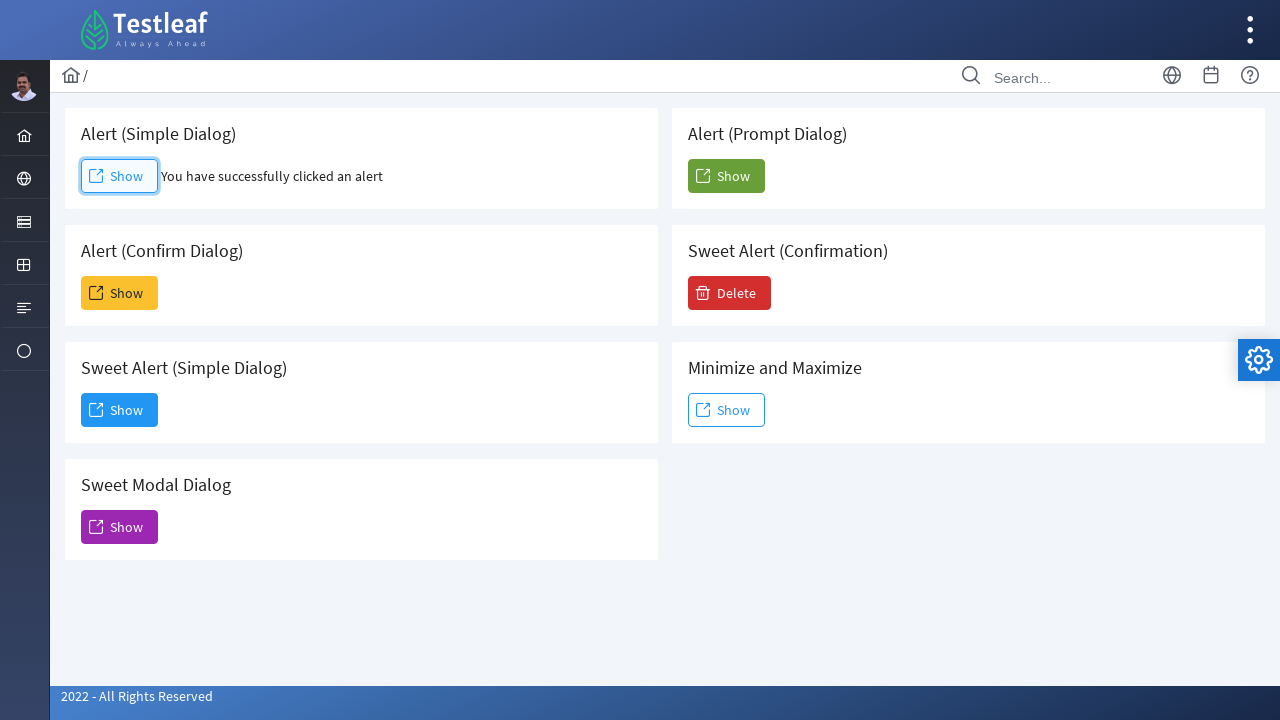

Clicked Confirm Dialog button at (120, 293) on xpath=//button[@id='j_idt88:j_idt93']
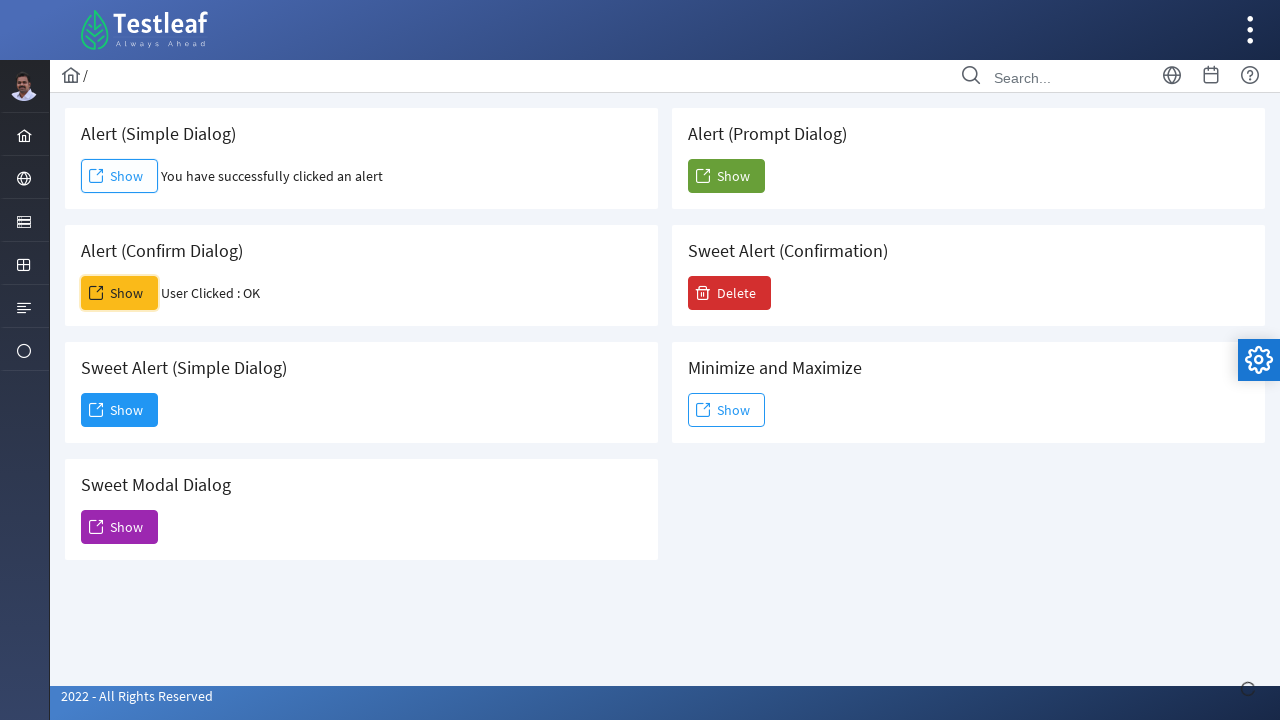

Waited 2000ms for Confirm Dialog to appear
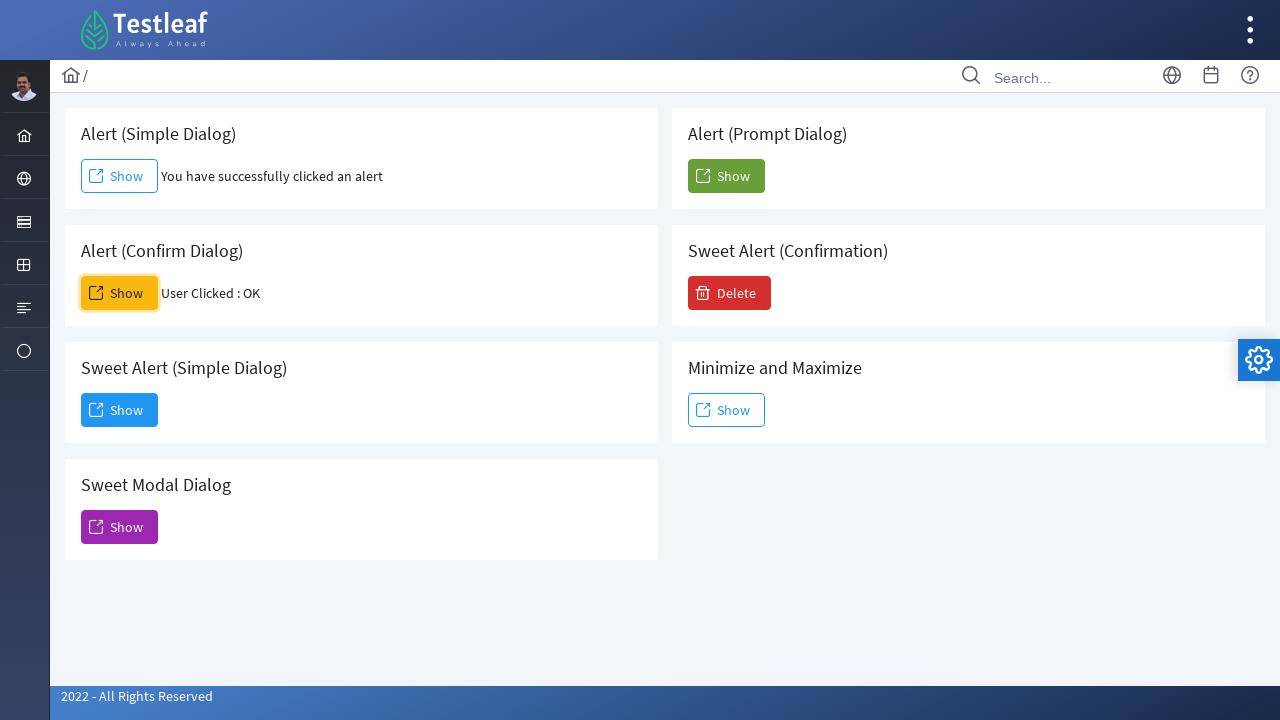

Set up dialog handler to dismiss Confirm Dialog
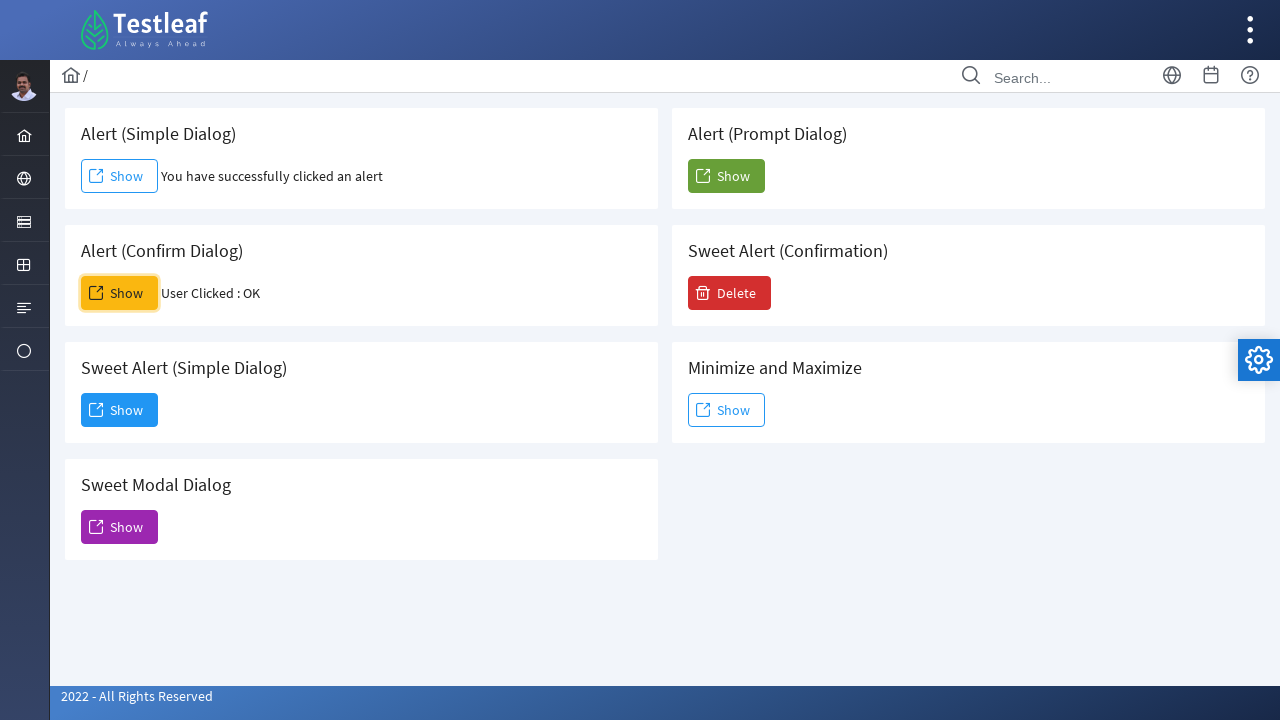

Waited 2000ms after dismissing Confirm Dialog
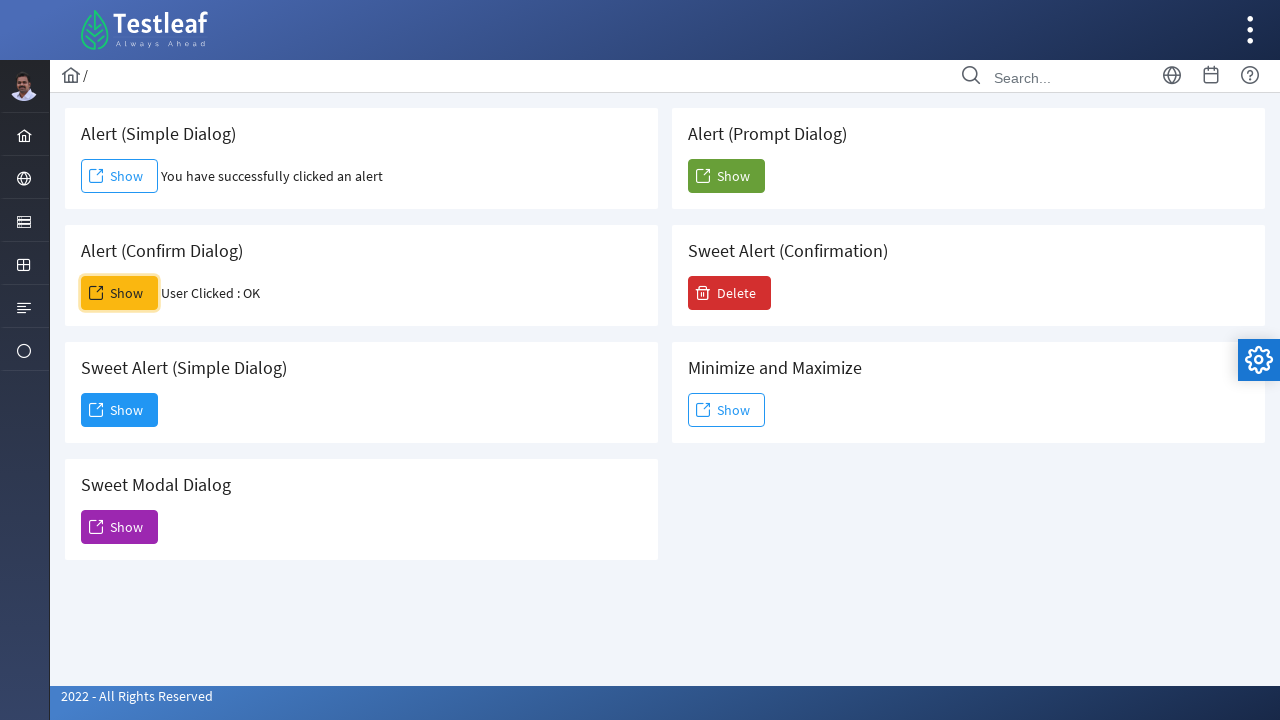

Clicked Sweet Alert Simple Dialog button at (120, 410) on xpath=//*[@id='j_idt88:j_idt95']
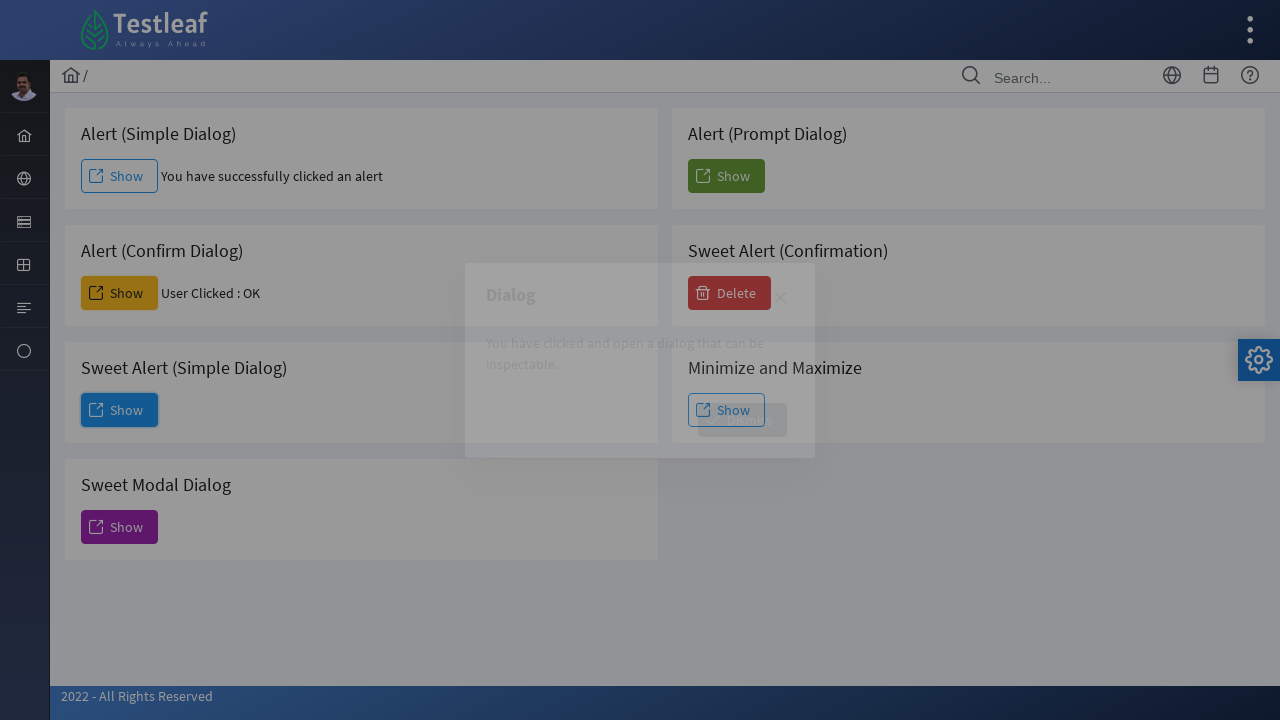

Waited 2000ms for Sweet Alert to appear
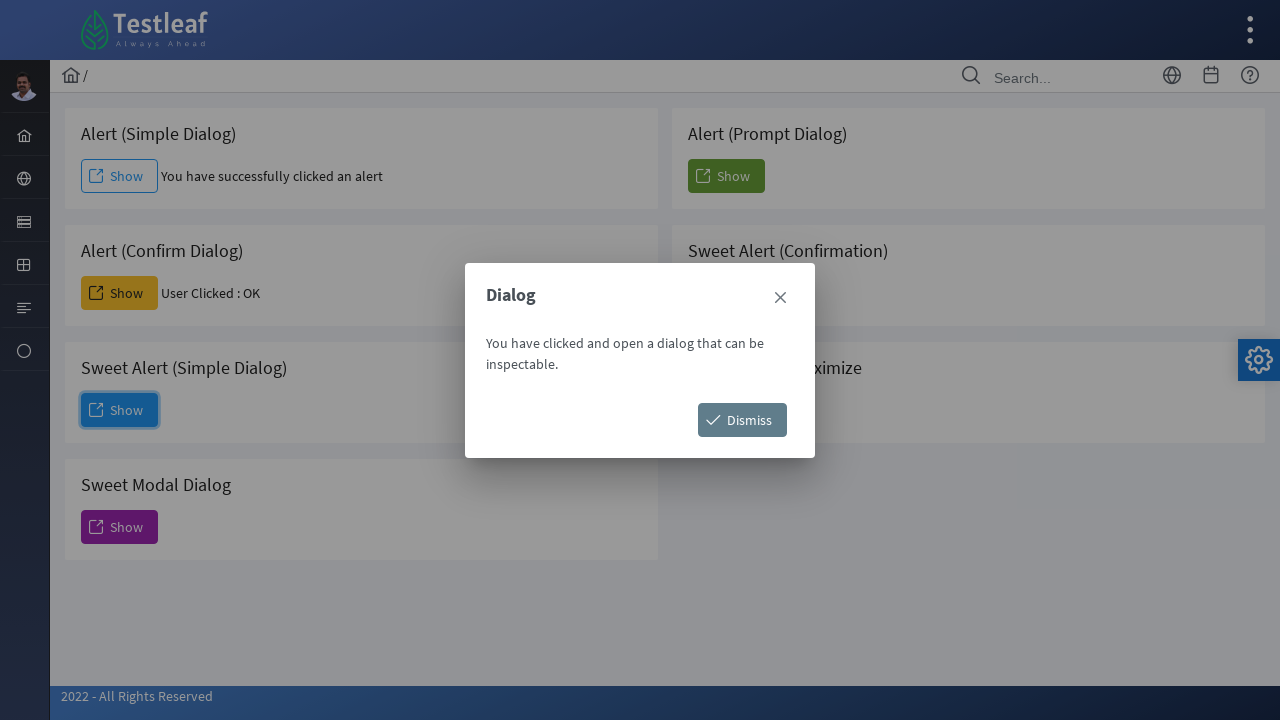

Clicked Dismiss button on Sweet Alert at (742, 420) on xpath=//*[@id='j_idt88:j_idt98']
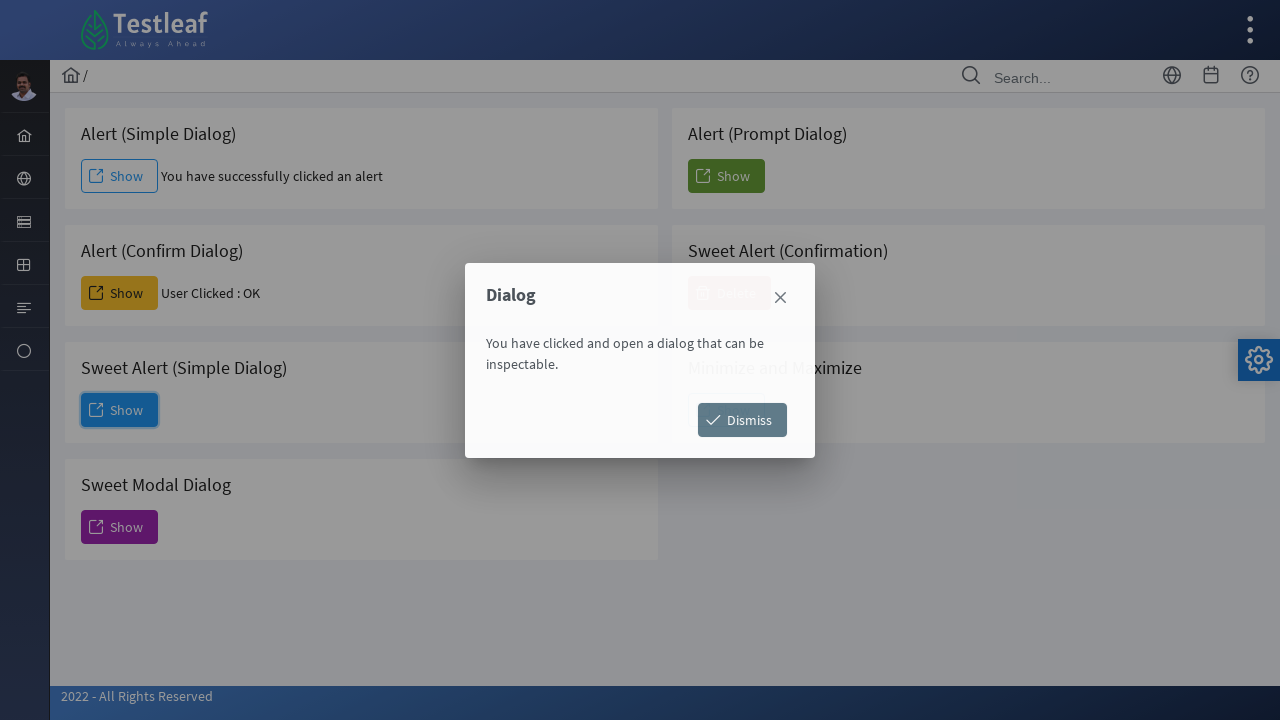

Waited 2000ms after dismissing Sweet Alert
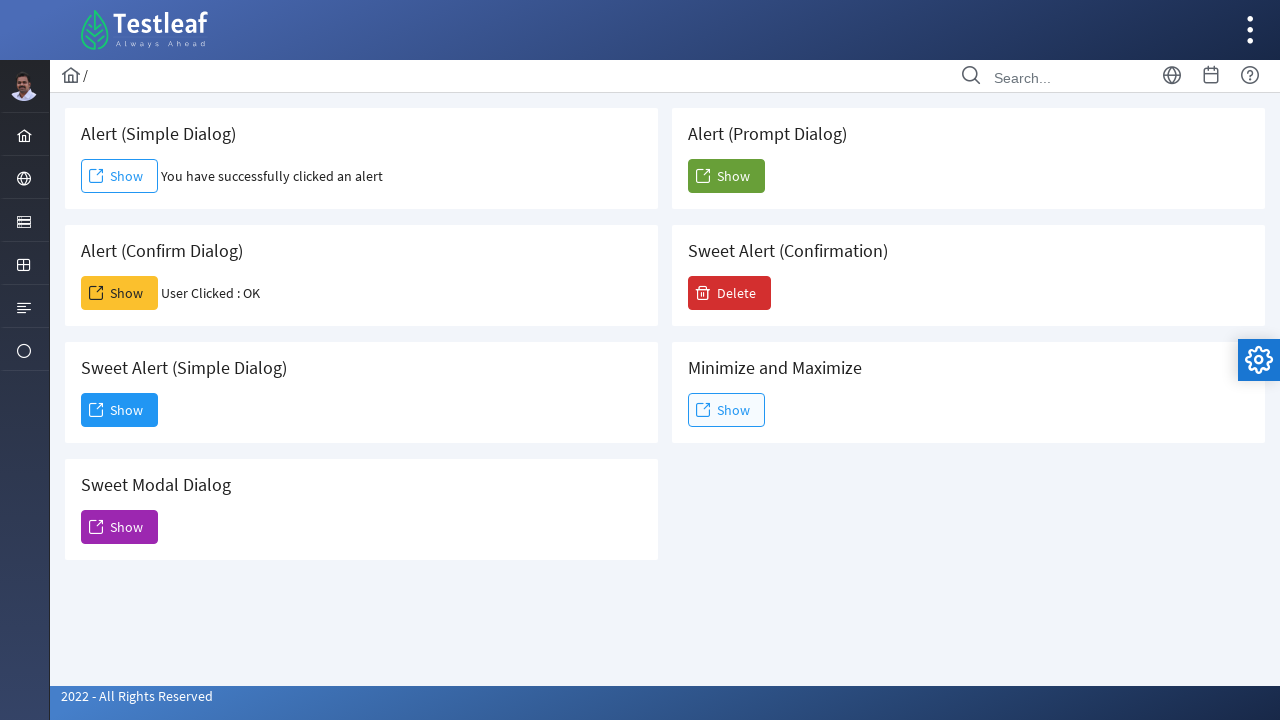

Clicked Sweet Alert button again at (120, 410) on xpath=//*[@id='j_idt88:j_idt95']
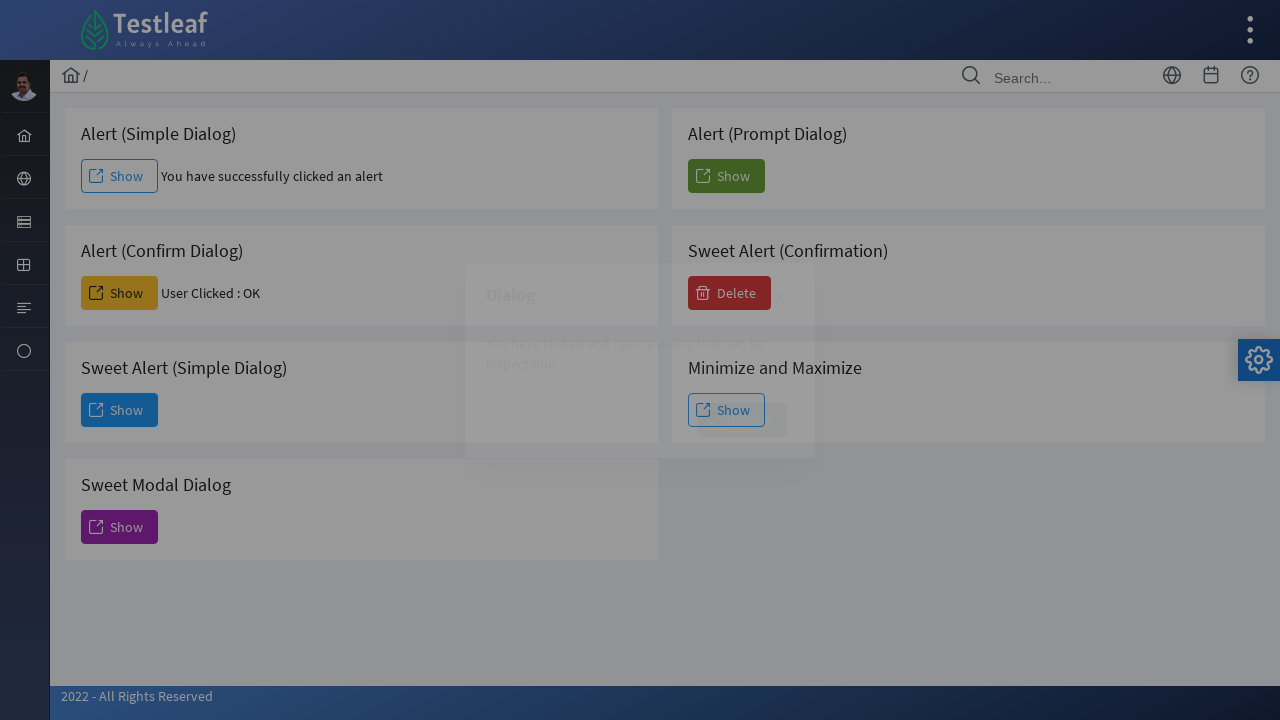

Waited 2000ms for Sweet Alert to appear
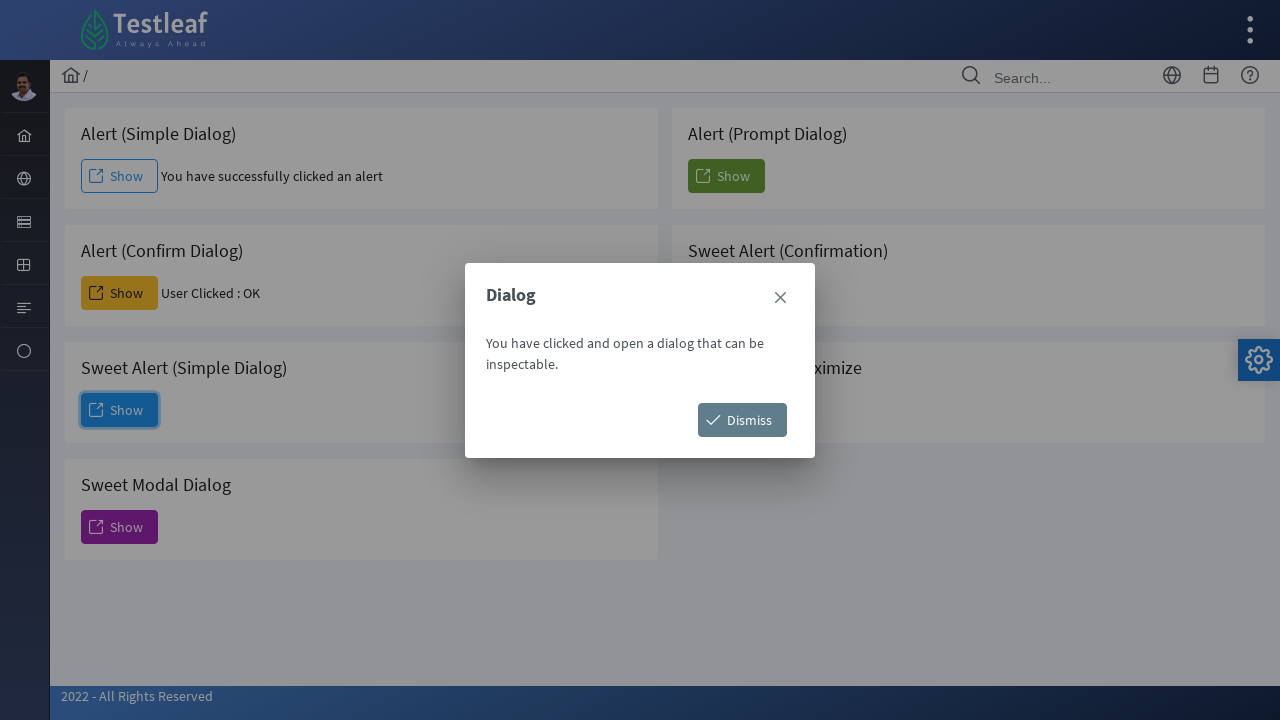

Clicked Cross button to close Sweet Alert at (780, 298) on xpath=//*[@id='j_idt88:j_idt96_title']/following::a[1]
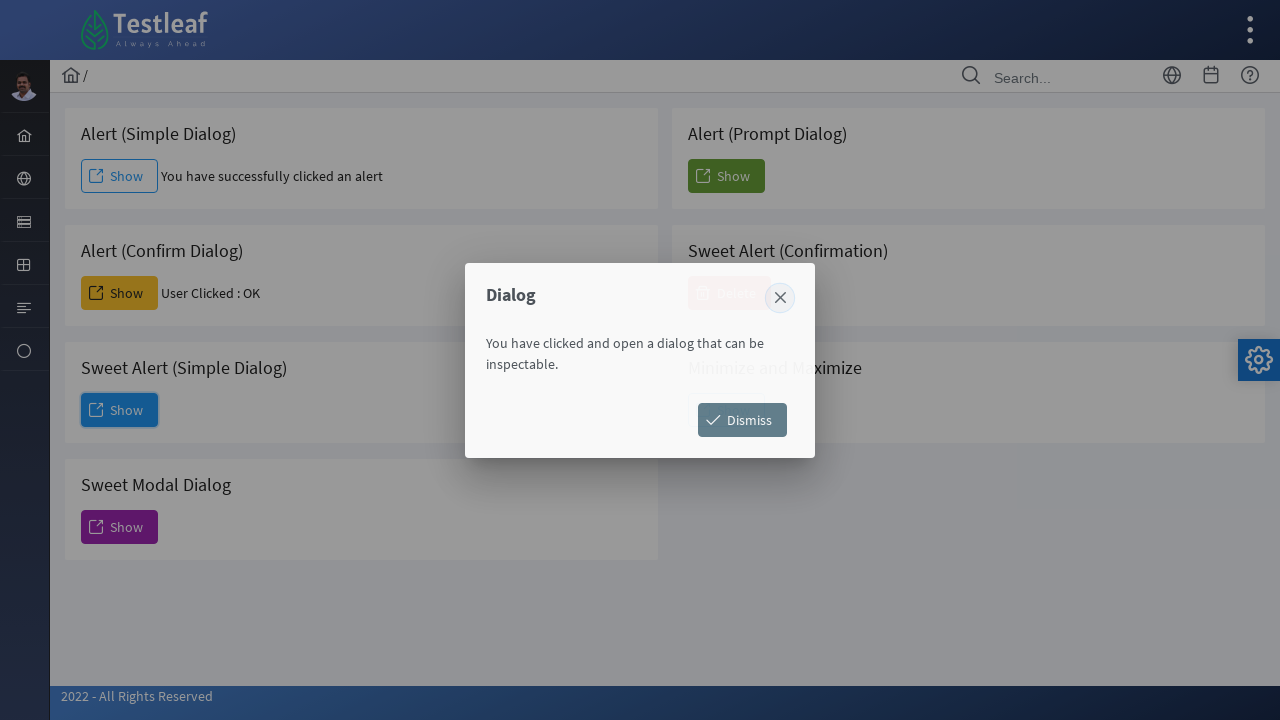

Waited 2000ms after closing Sweet Alert with Cross button
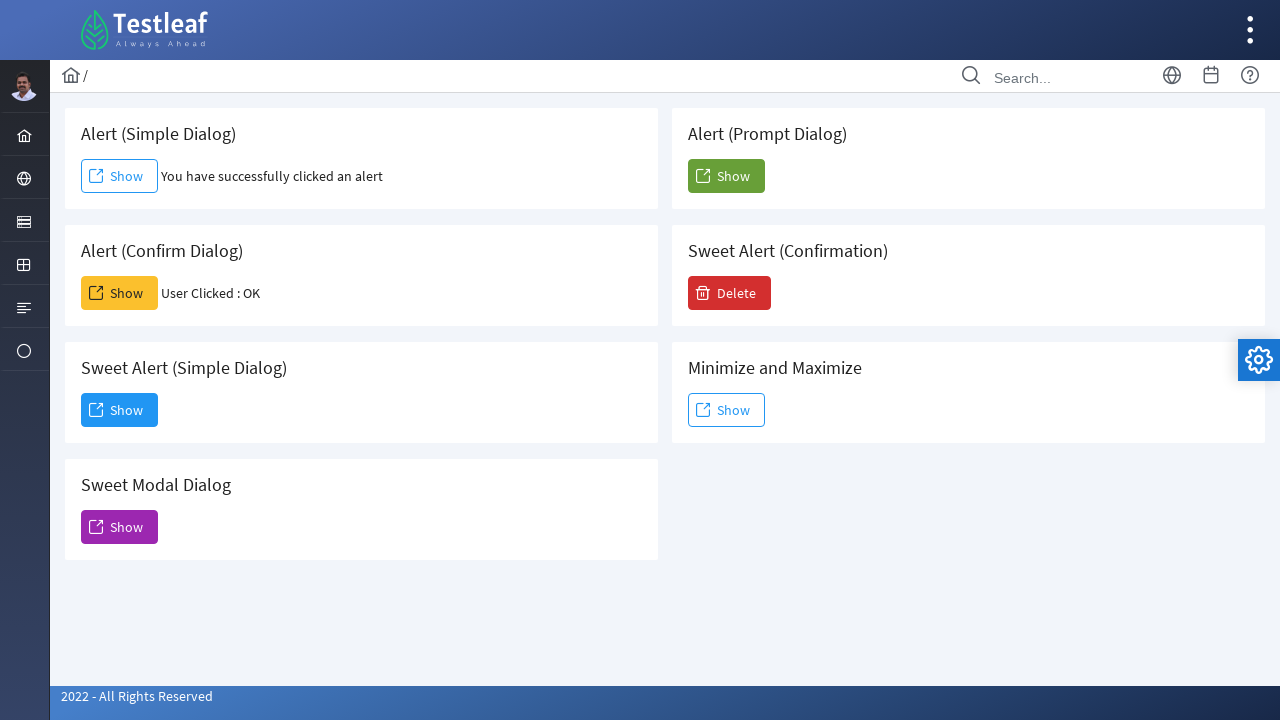

Clicked Sweet Modal Dialog button at (120, 527) on xpath=//*[@id='j_idt88:j_idt100']
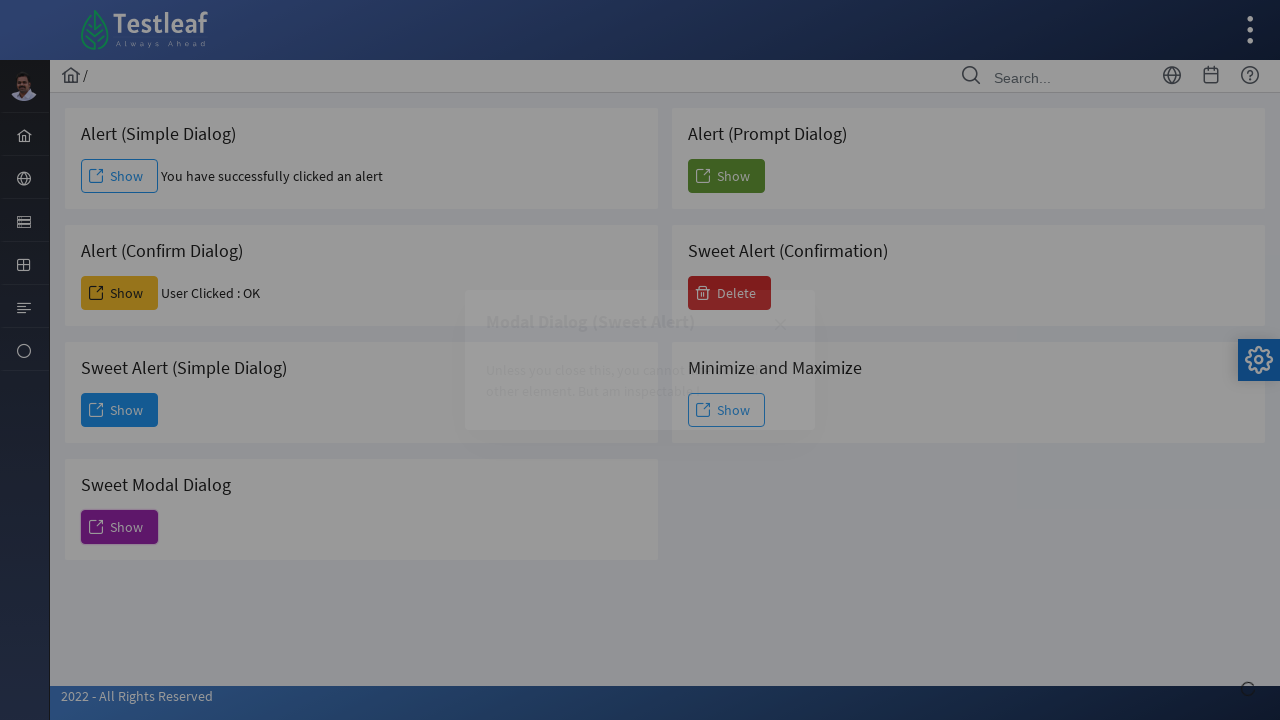

Waited 2000ms for Sweet Modal Dialog to appear
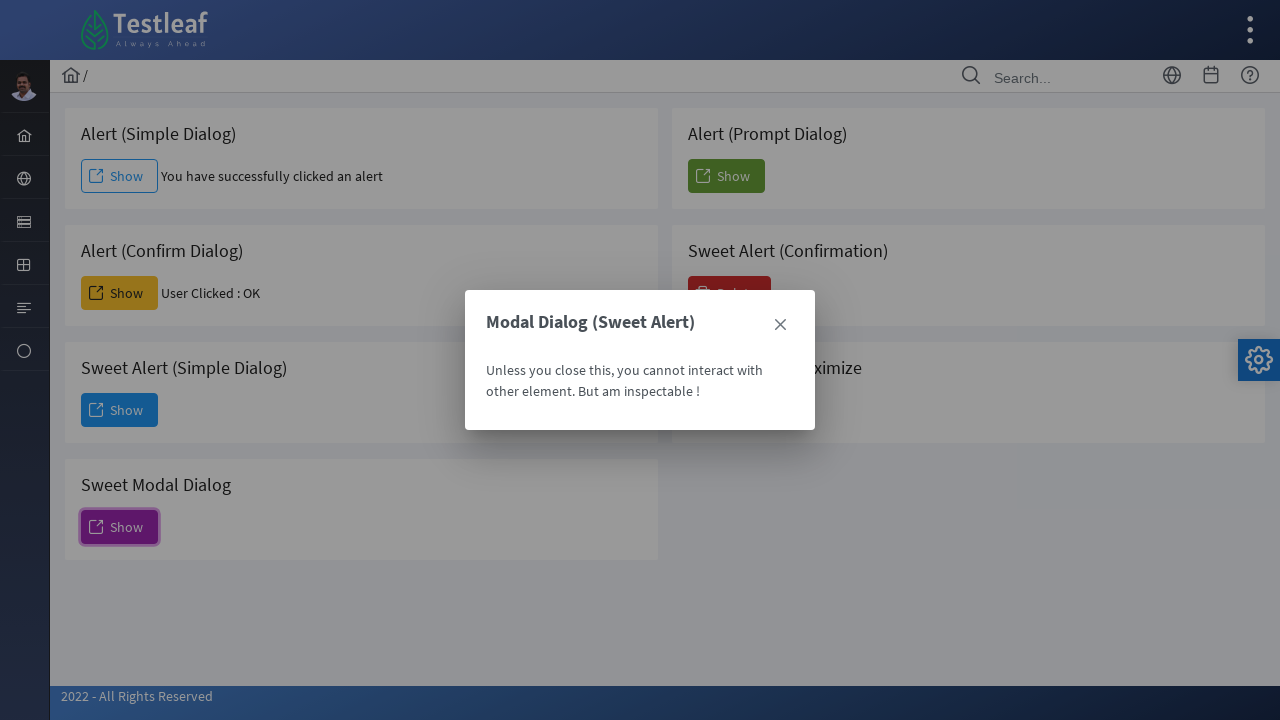

Clicked Close button on Sweet Modal Dialog at (780, 325) on xpath=//*[@id='j_idt88:j_idt101_title']/following::a[1]
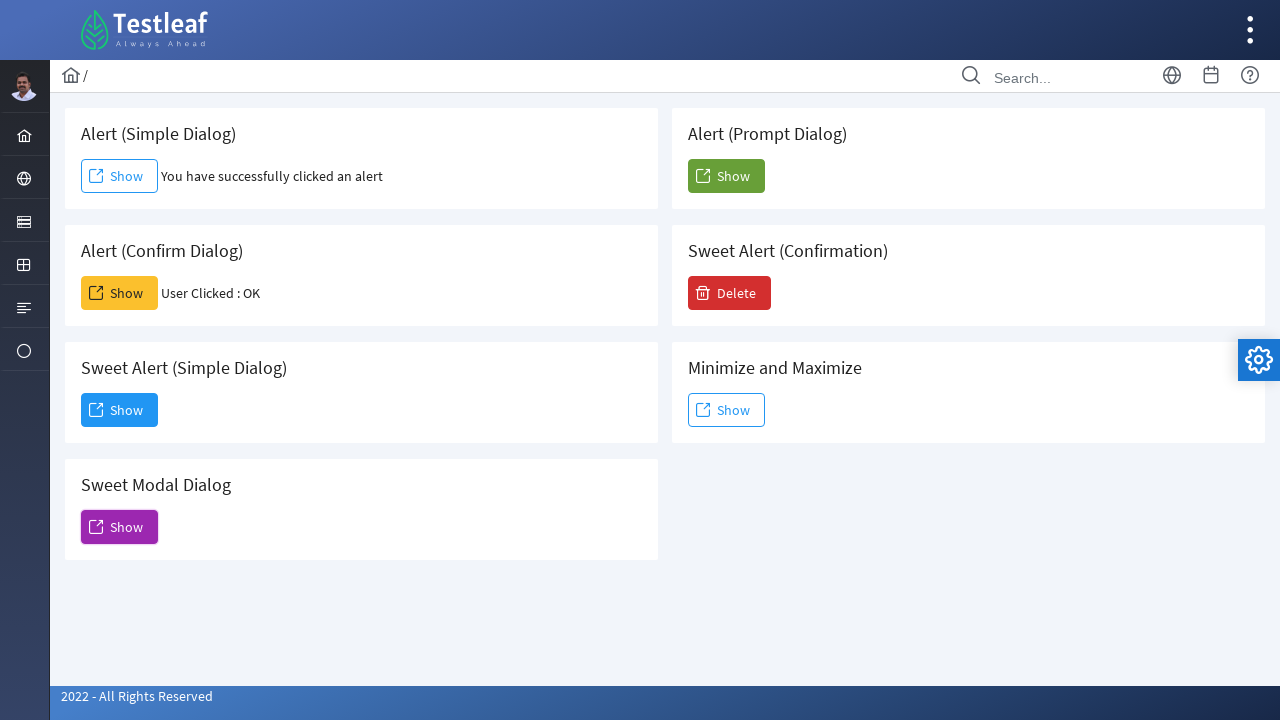

Waited 2000ms after closing Sweet Modal Dialog
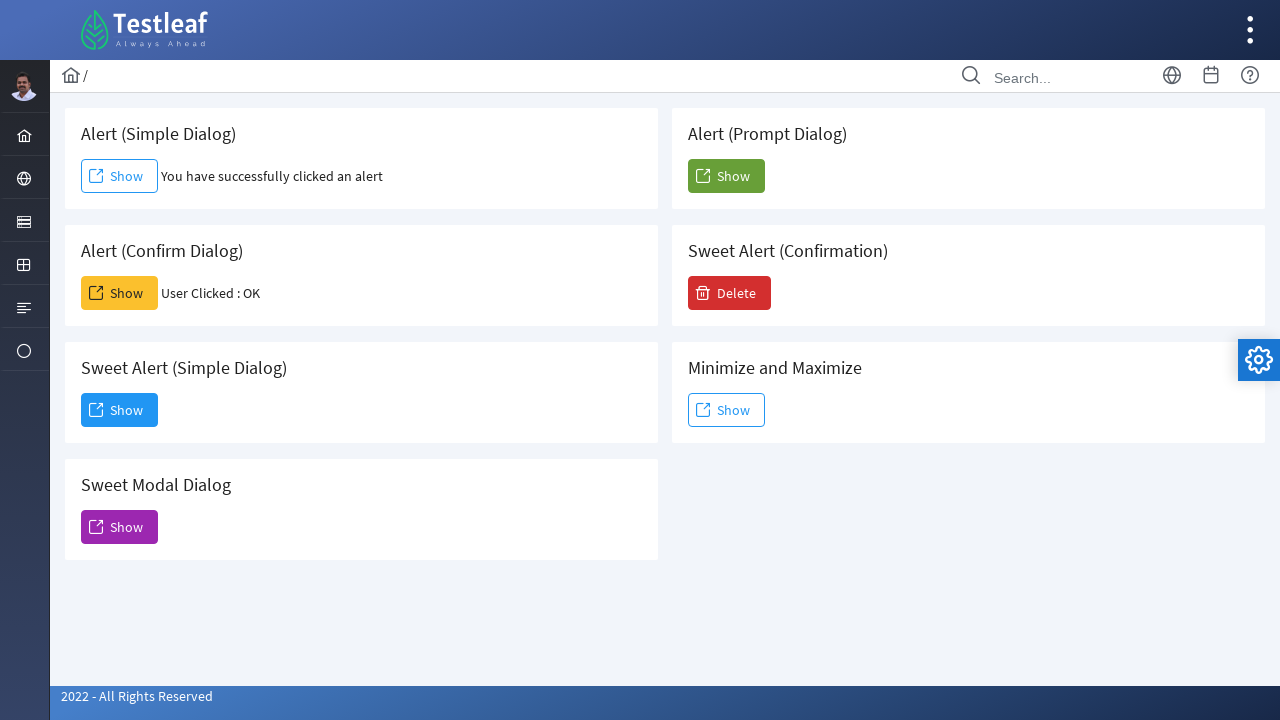

Clicked Prompt Dialog button at (726, 176) on xpath=//*[@id='j_idt88:j_idt104']
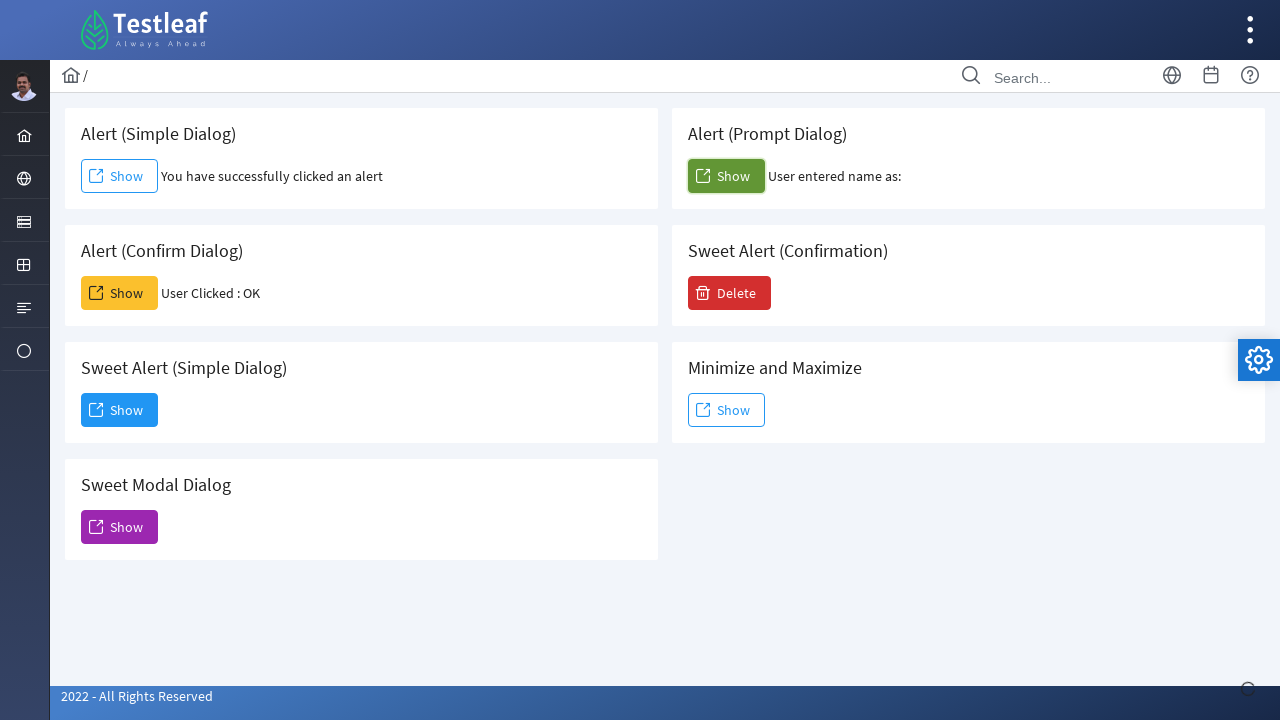

Waited 2000ms for Prompt Dialog to appear
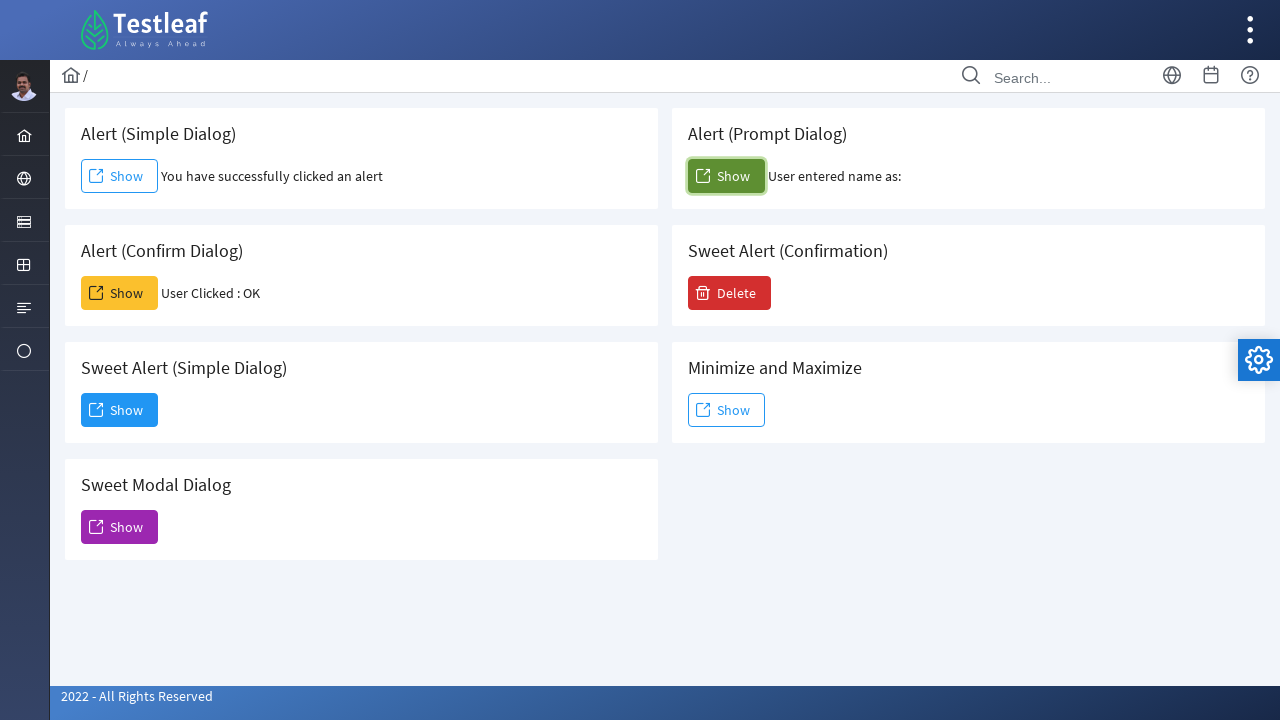

Set up dialog handler to accept Prompt Dialog with text 'TestUser123'
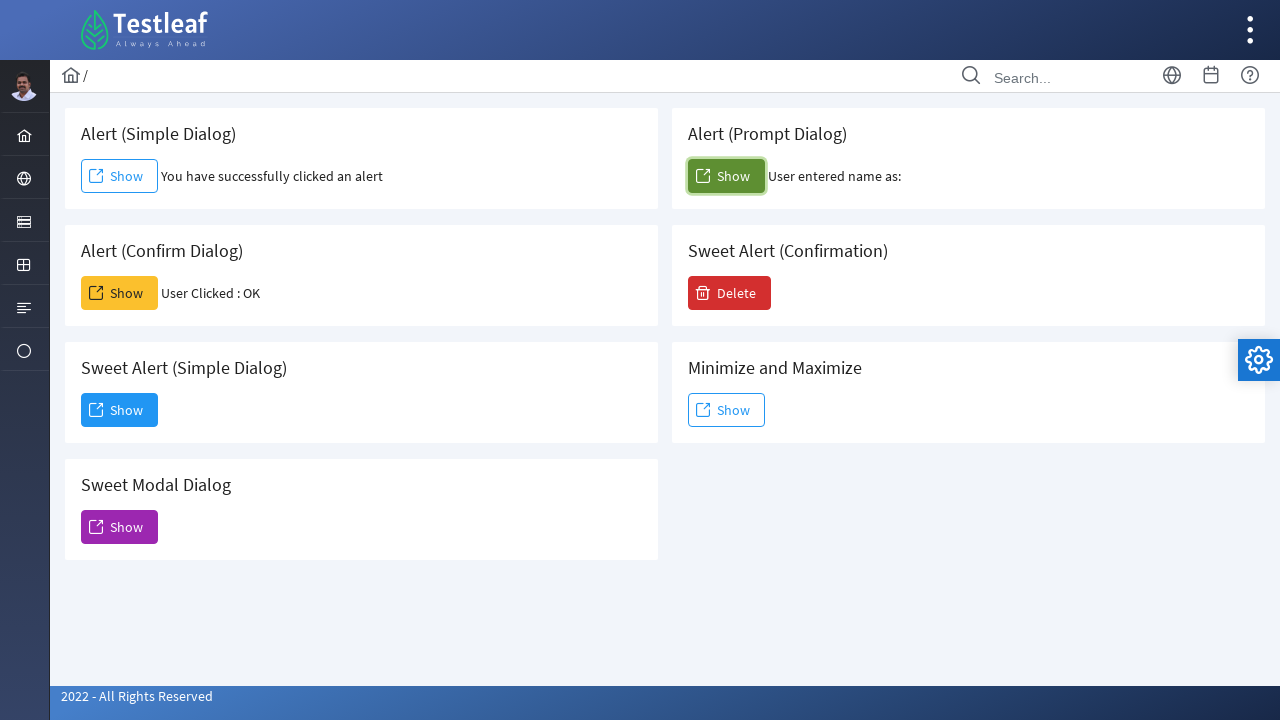

Waited 2000ms after accepting Prompt Dialog
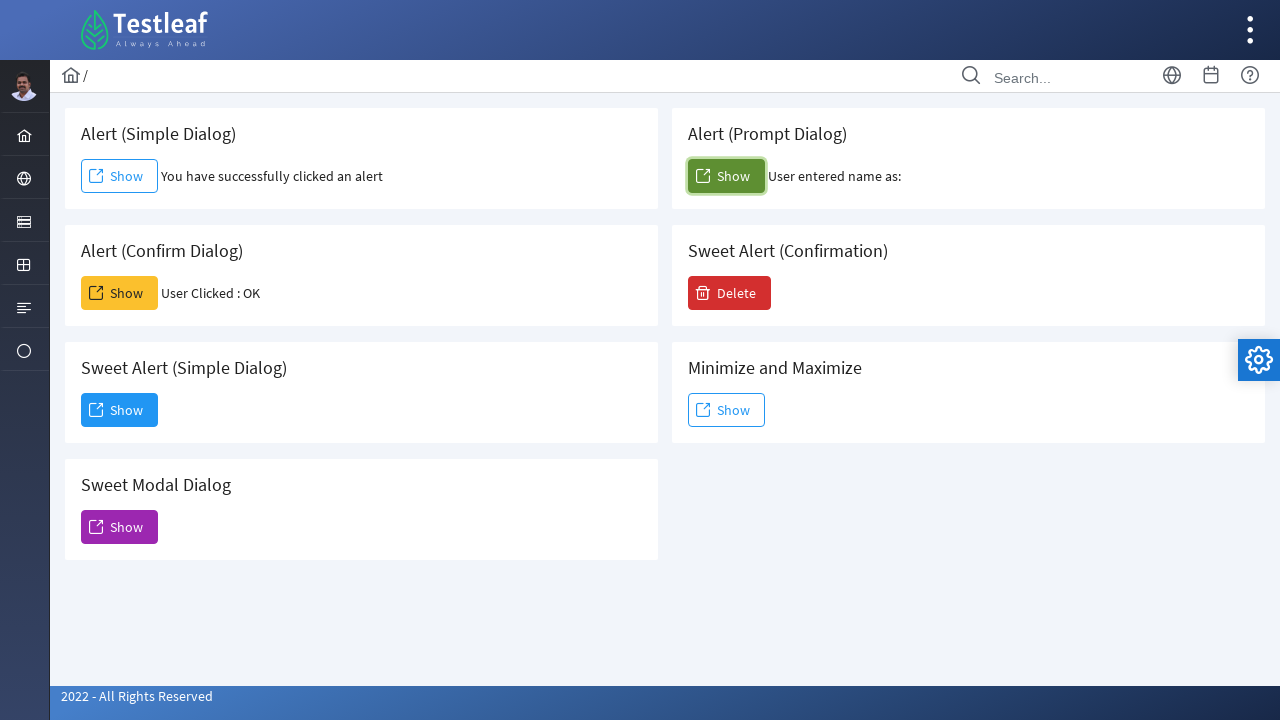

Clicked Sweet Alert Confirmation button at (730, 293) on xpath=//*[@id='j_idt88:j_idt106']
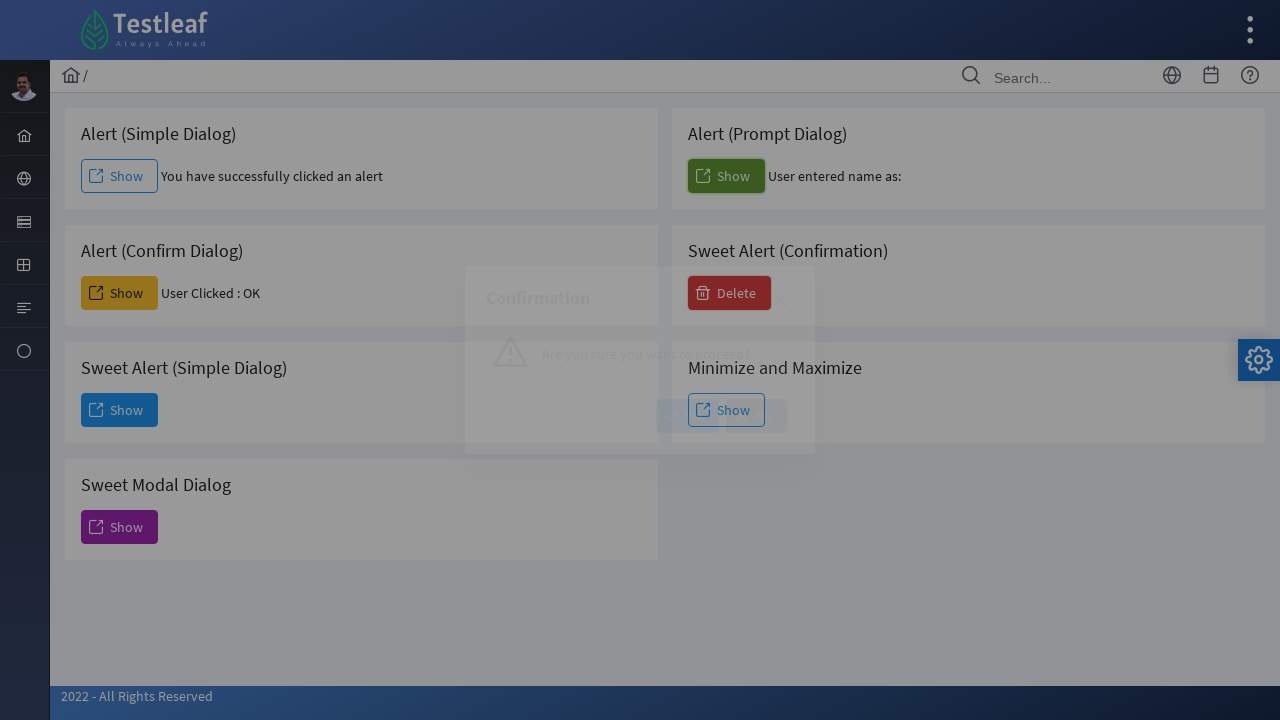

Waited 2000ms for Sweet Alert Confirmation to appear
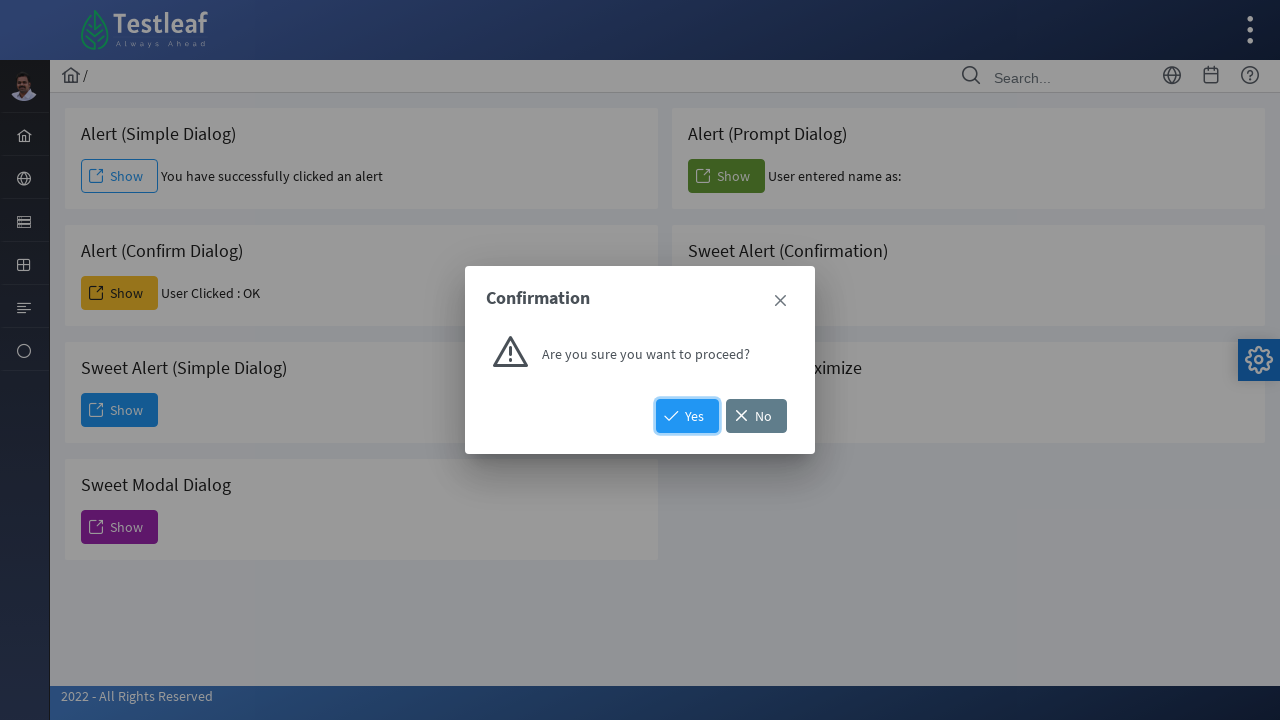

Clicked Yes button on Sweet Alert Confirmation at (688, 416) on xpath=//*[@id='j_idt88:j_idt108']
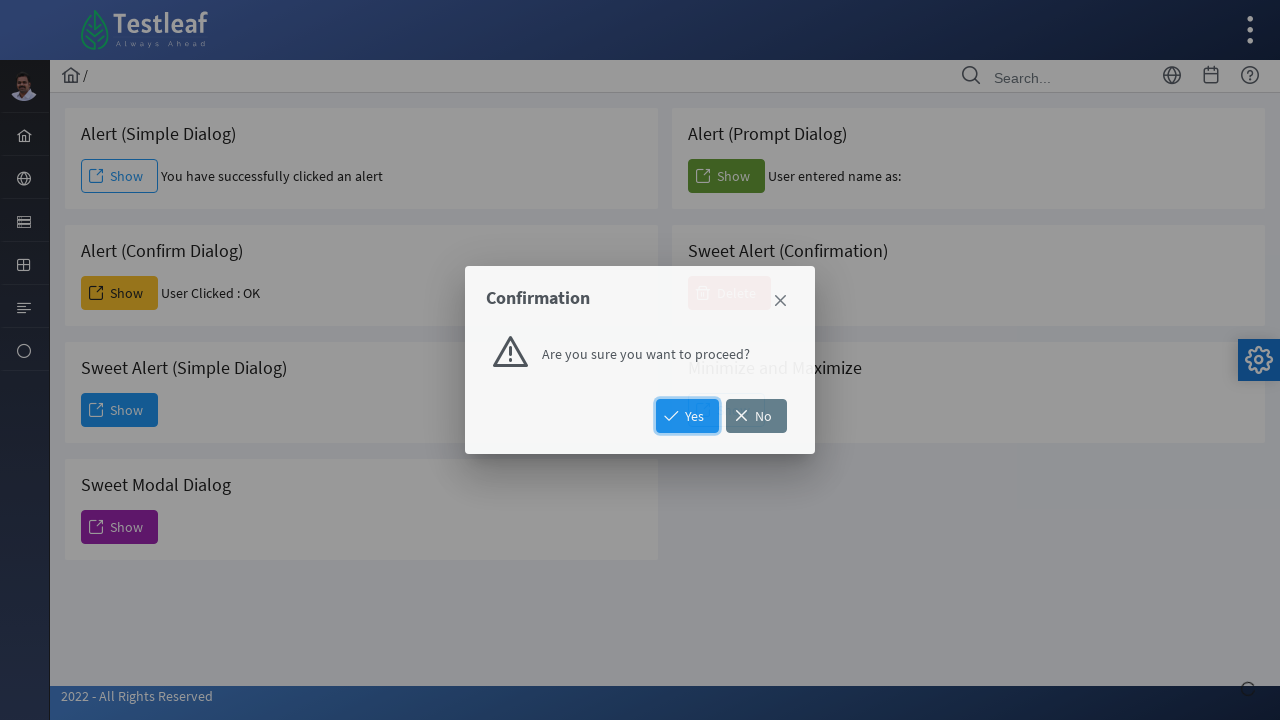

Waited 2000ms after confirming Yes
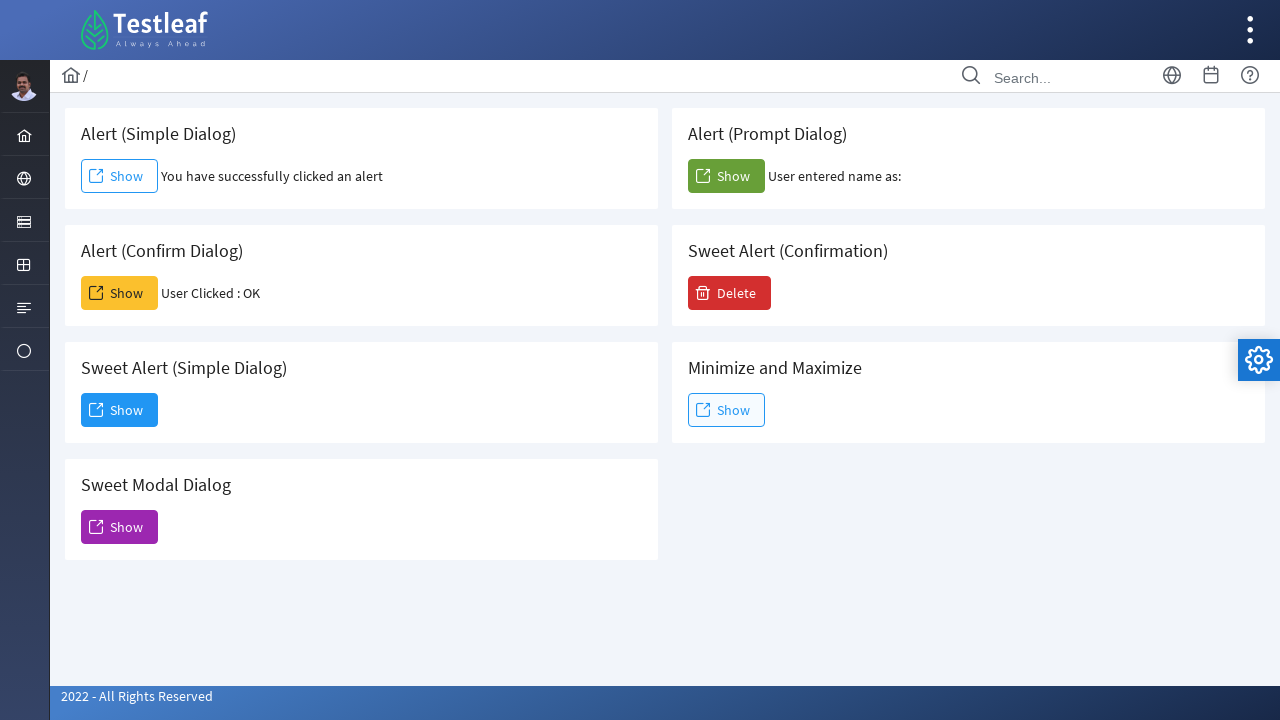

Clicked Sweet Alert Confirmation button again at (730, 293) on xpath=//*[@id='j_idt88:j_idt106']
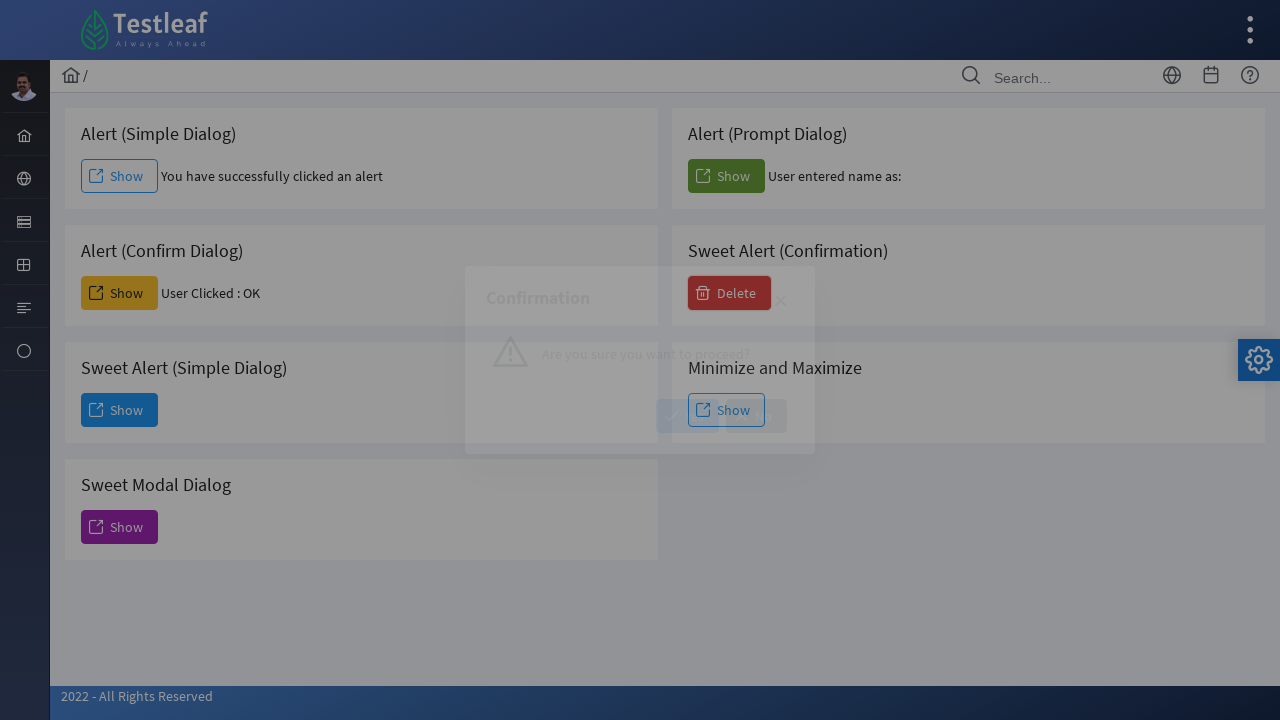

Waited 2000ms for Sweet Alert Confirmation to appear
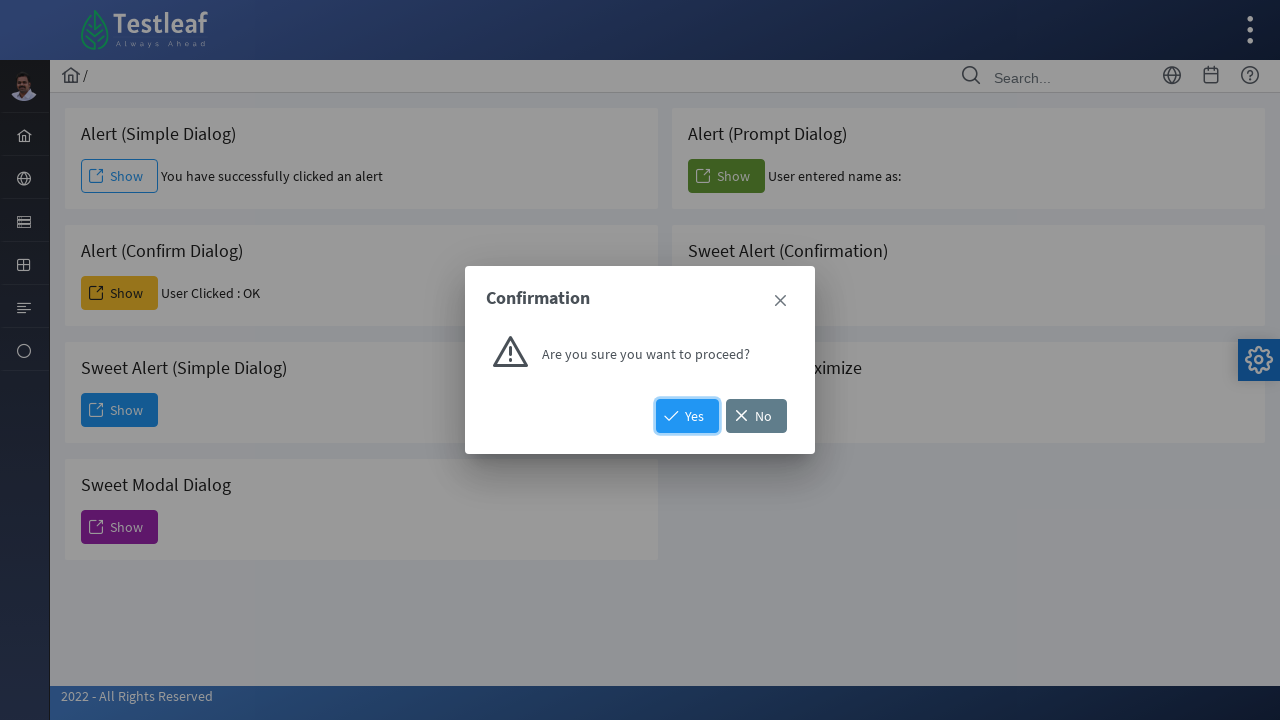

Clicked No button on Sweet Alert Confirmation at (756, 416) on xpath=//*[@id='j_idt88:j_idt109']
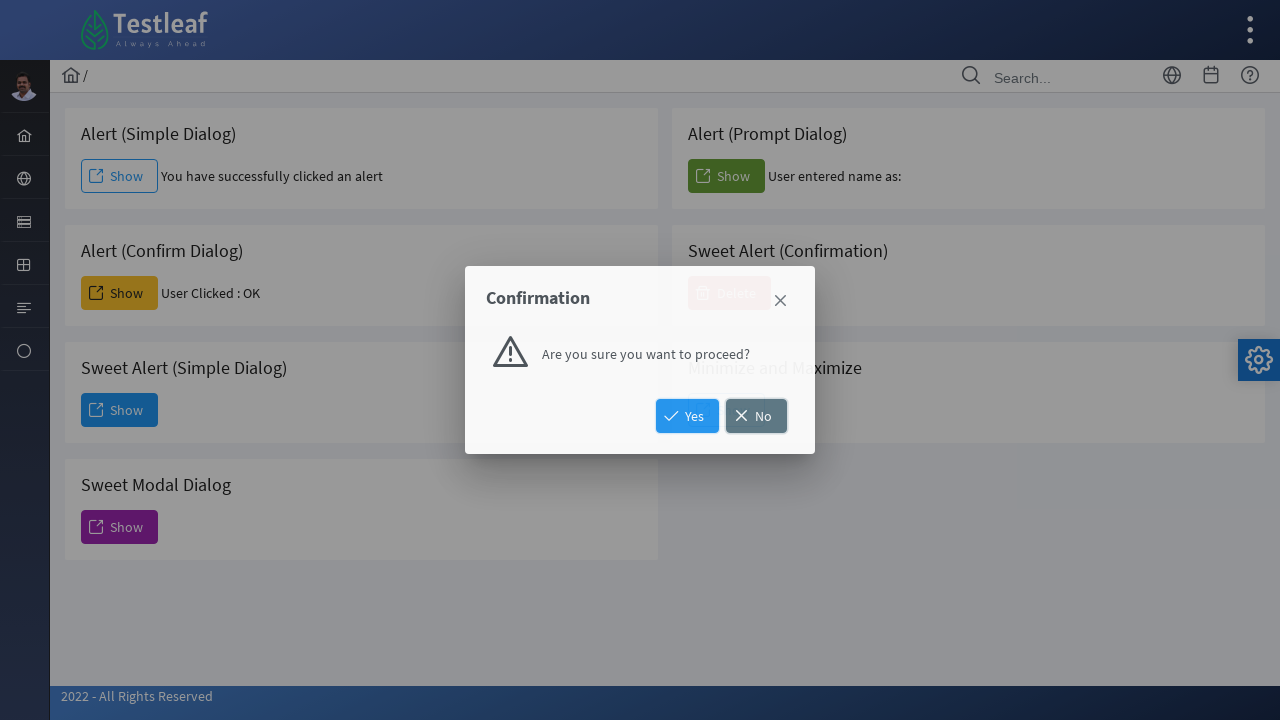

Waited 2000ms after confirming No
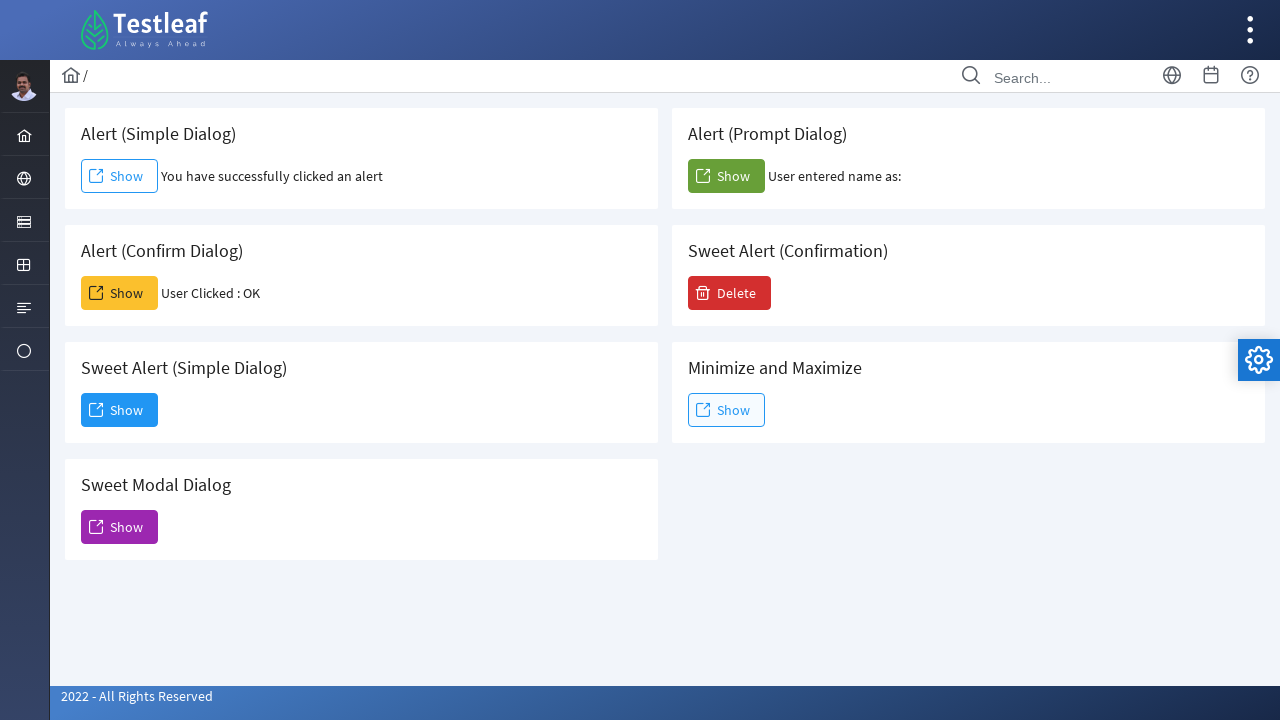

Clicked Minimize/Maximize Dialog button at (726, 410) on xpath=//*[@id='j_idt88:j_idt111']
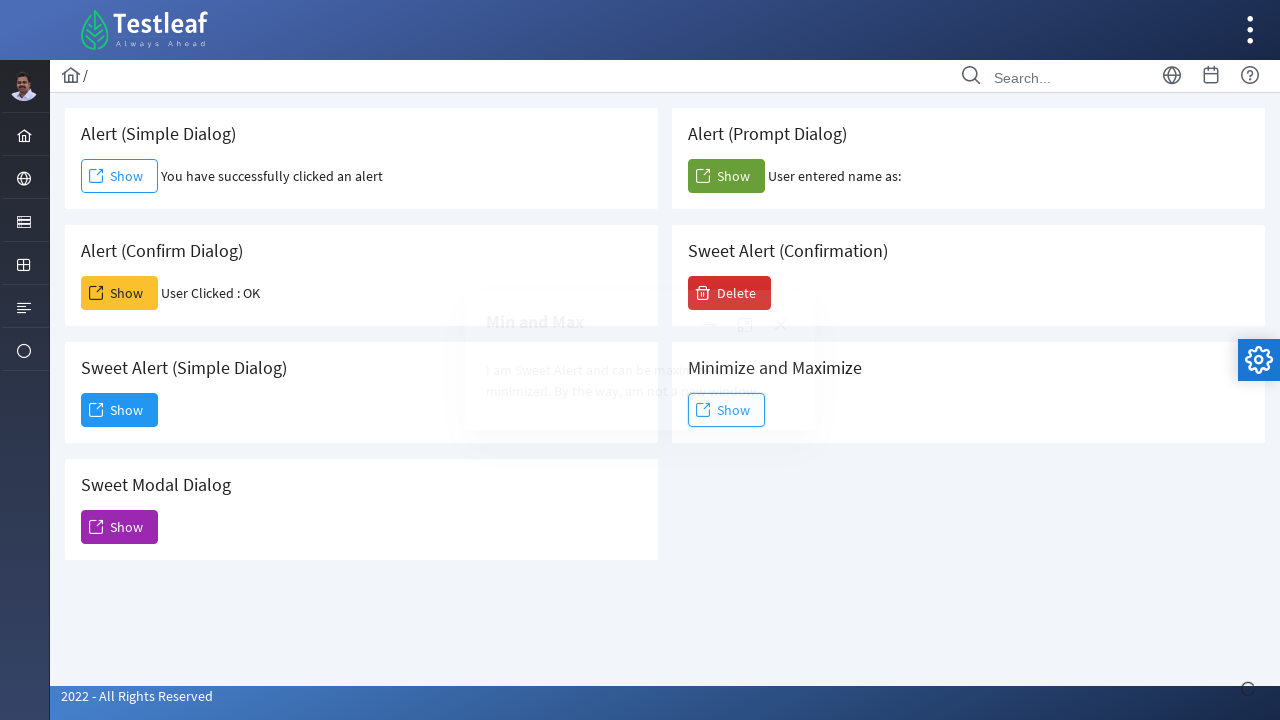

Waited 2000ms for Minimize/Maximize Dialog to appear
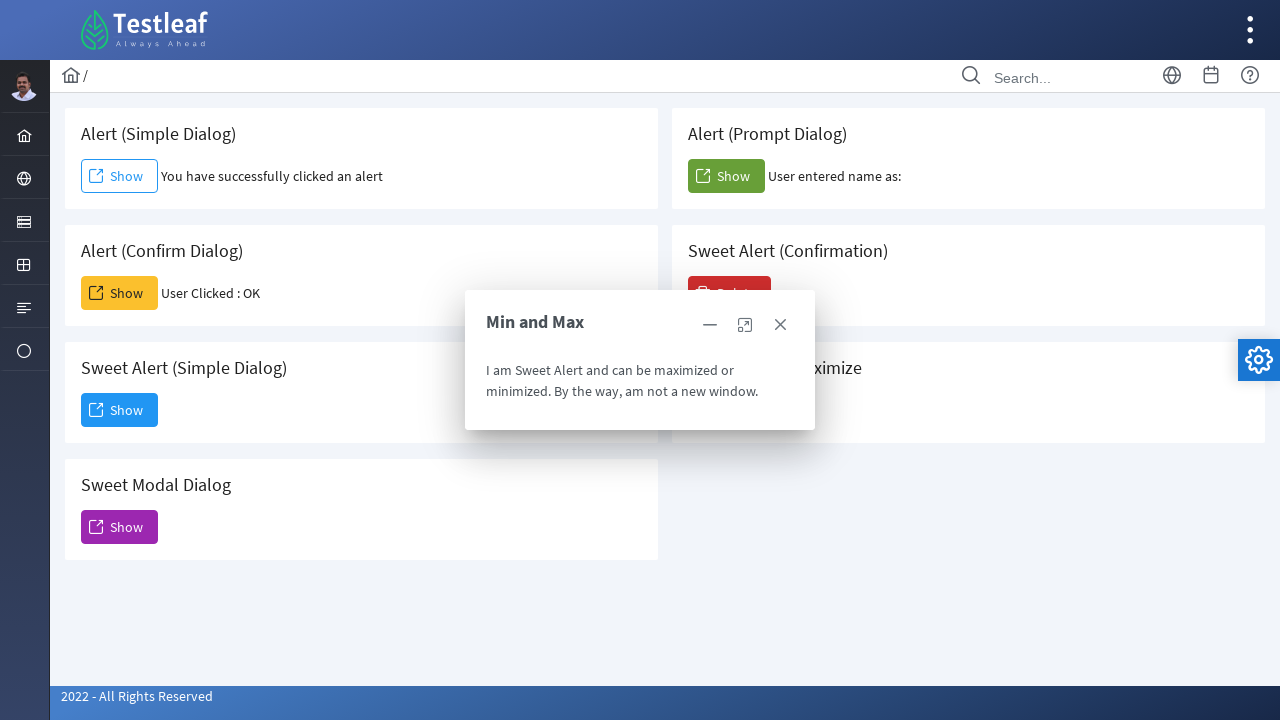

Clicked Minimize button on dialog at (710, 325) on xpath=//*[@id='j_idt88:j_idt112_title']/following::a[3]
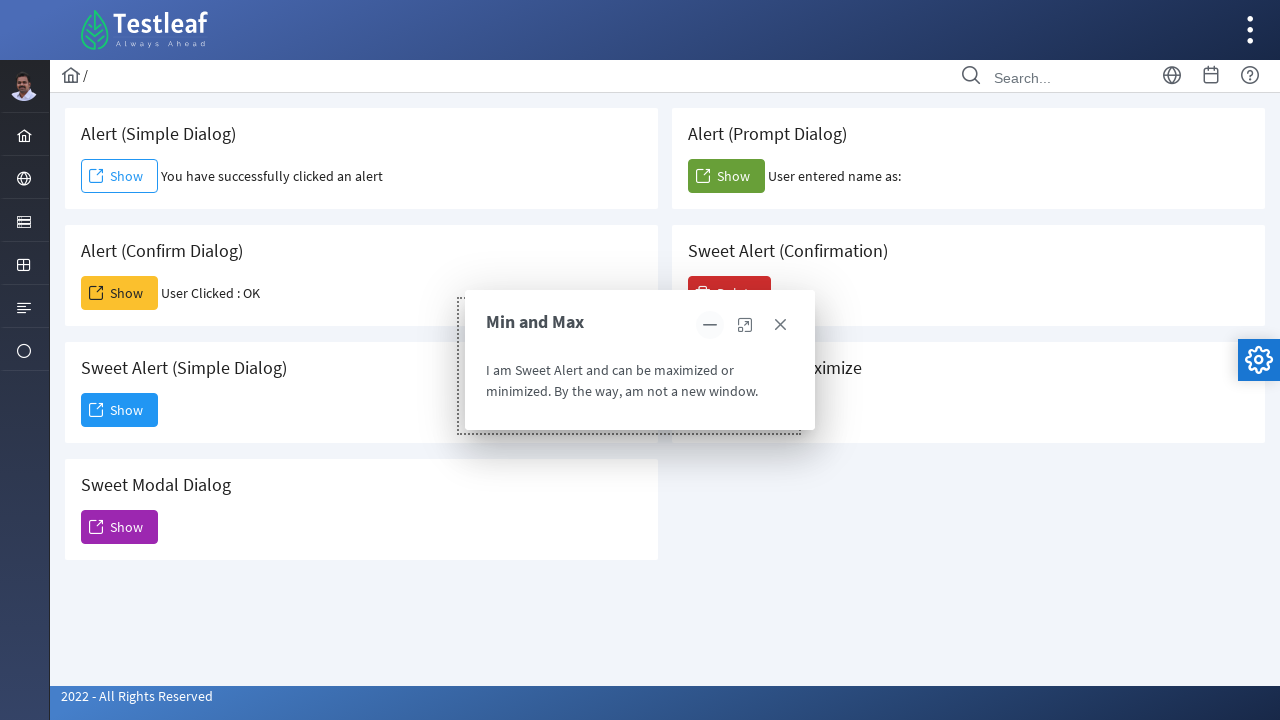

Waited 2000ms after minimizing dialog
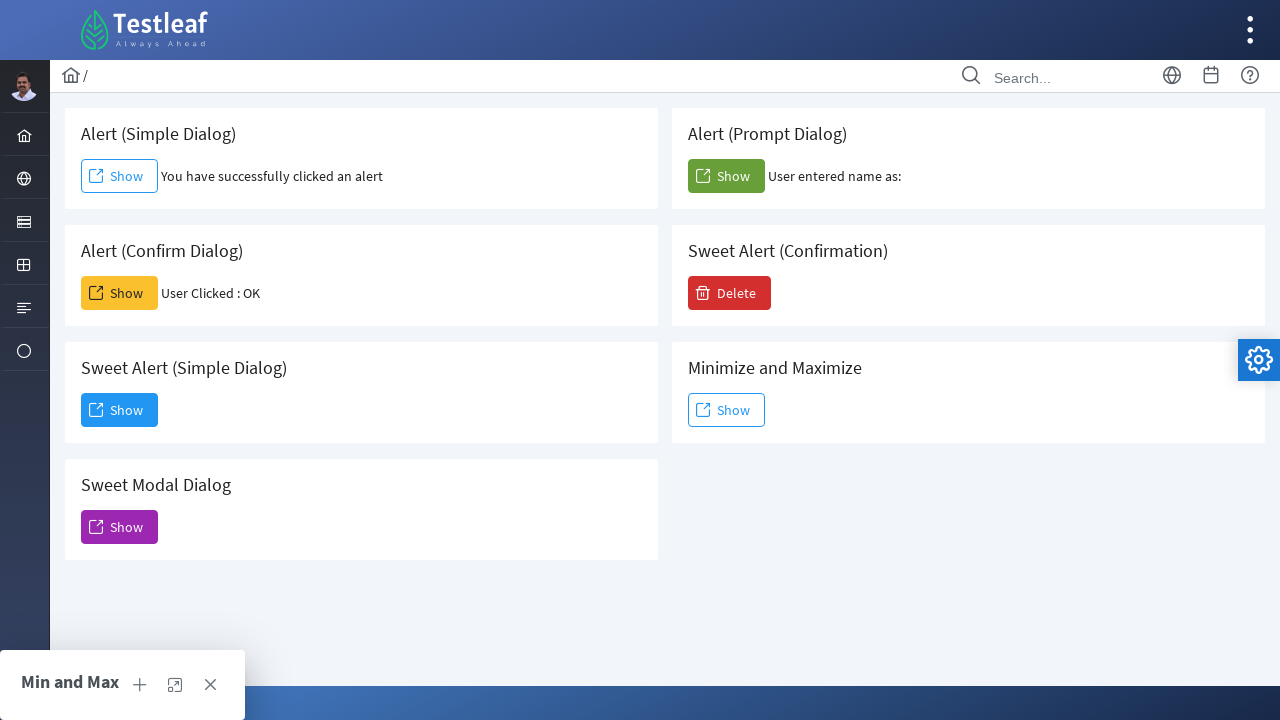

Clicked Restore button to restore minimized dialog at (140, 685) on xpath=//*[@id='j_idt88:j_idt112_title']/following::a[3]
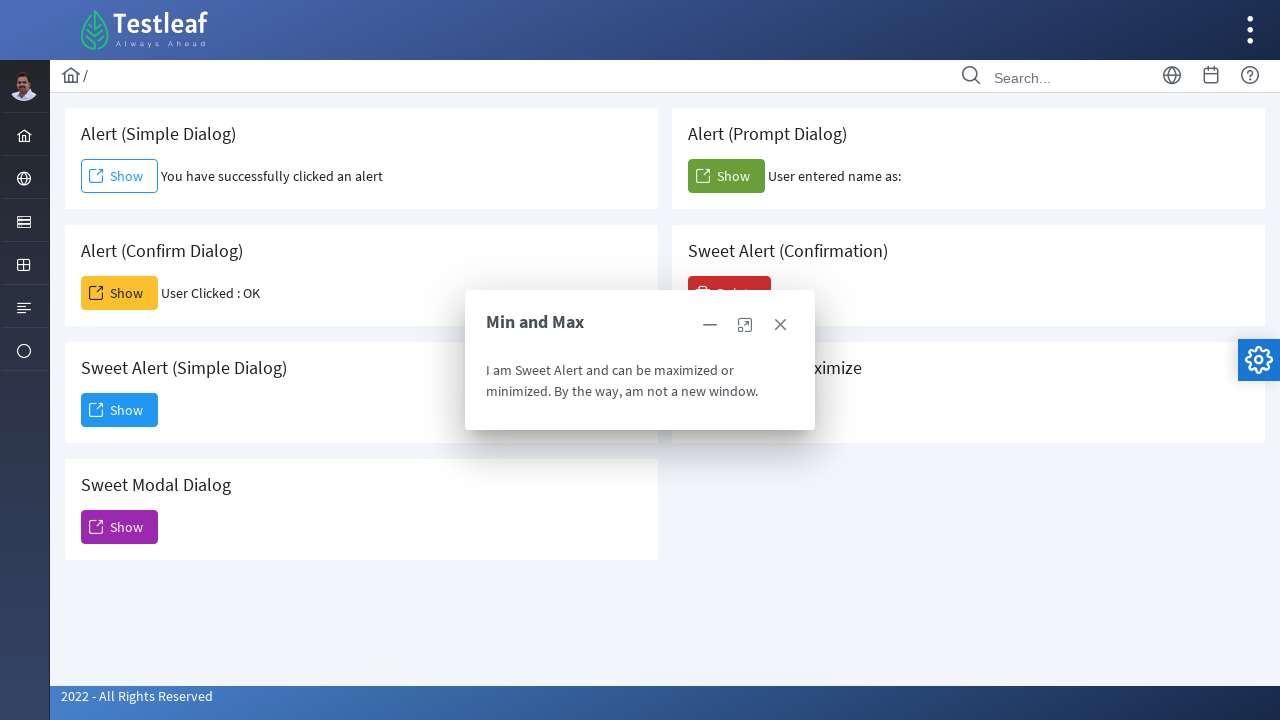

Waited 2000ms after restoring minimized dialog
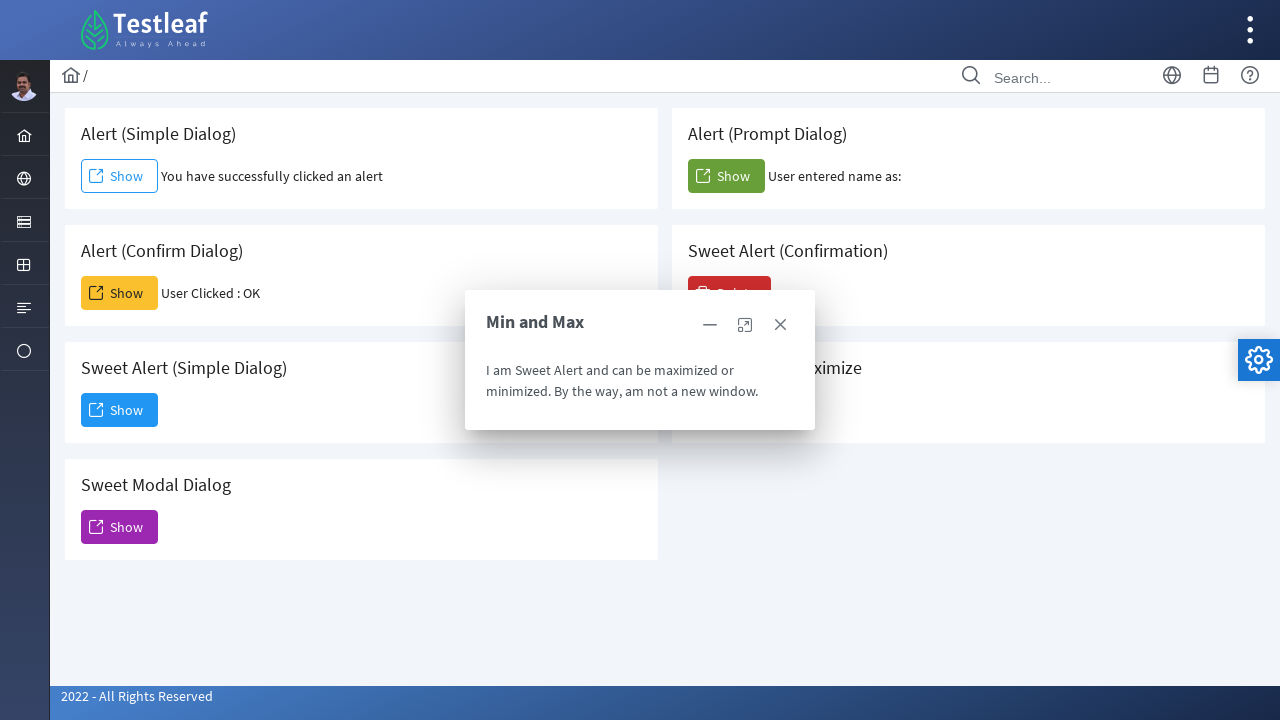

Clicked Maximize button on dialog at (745, 325) on xpath=//*[@id='j_idt88:j_idt112_title']/following::a[2]
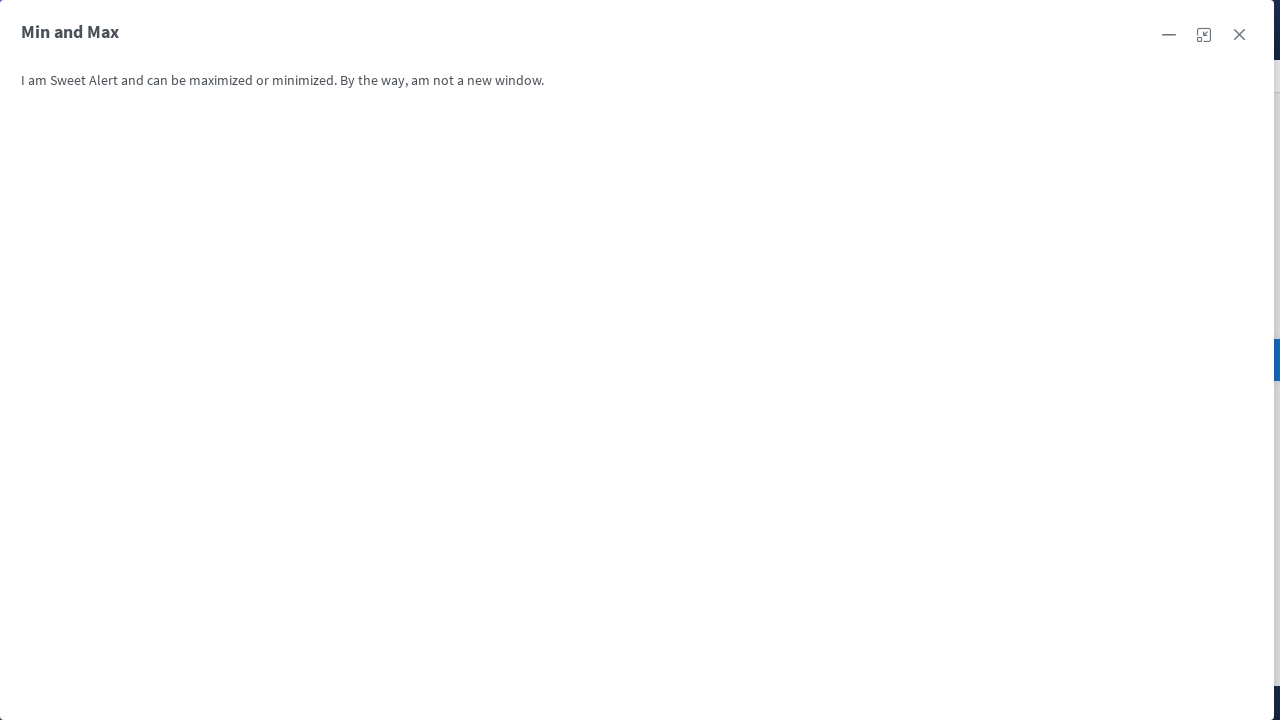

Waited 2000ms after maximizing dialog
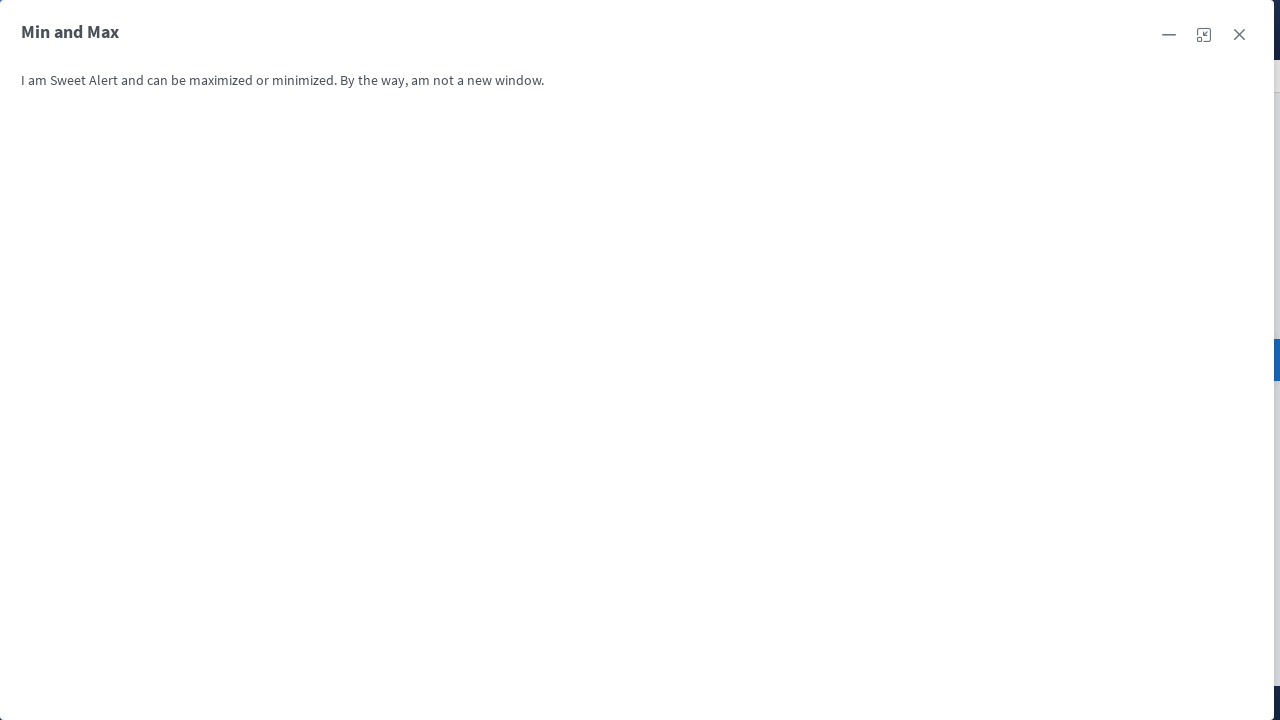

Clicked Restore button to restore maximized dialog at (1204, 35) on xpath=//*[@id='j_idt88:j_idt112_title']/following::a[2]
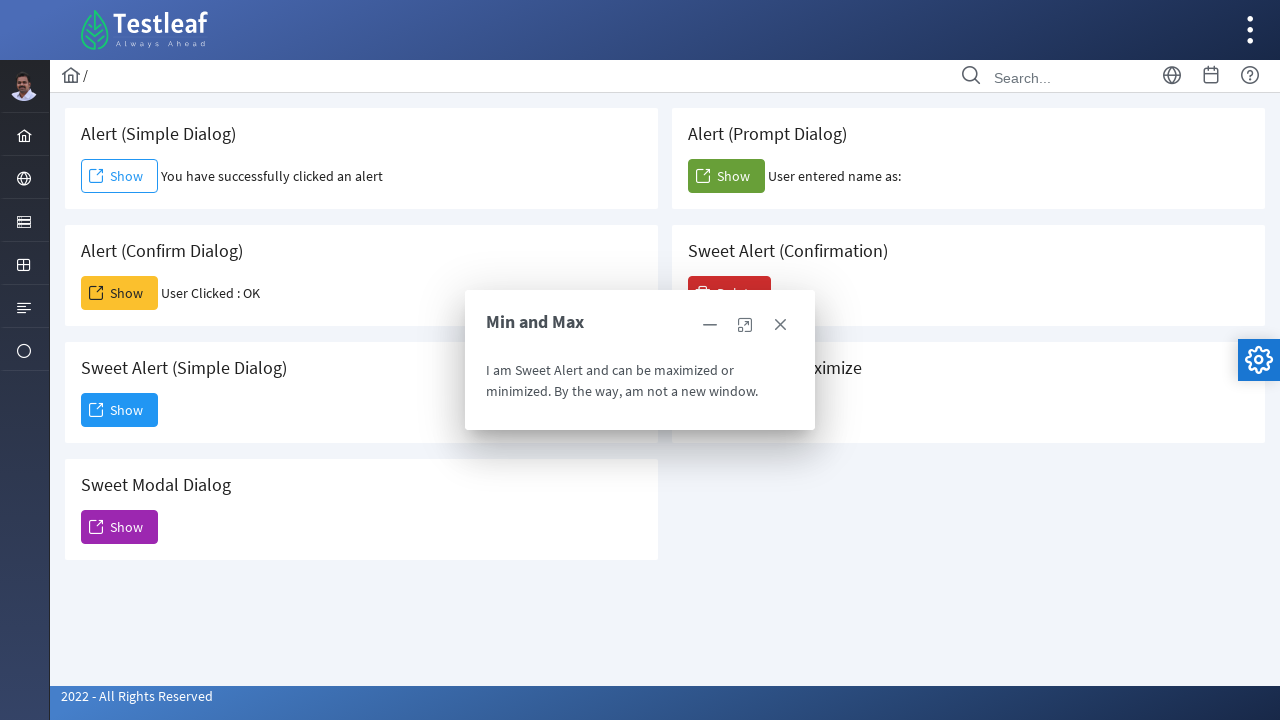

Waited 2000ms after restoring maximized dialog
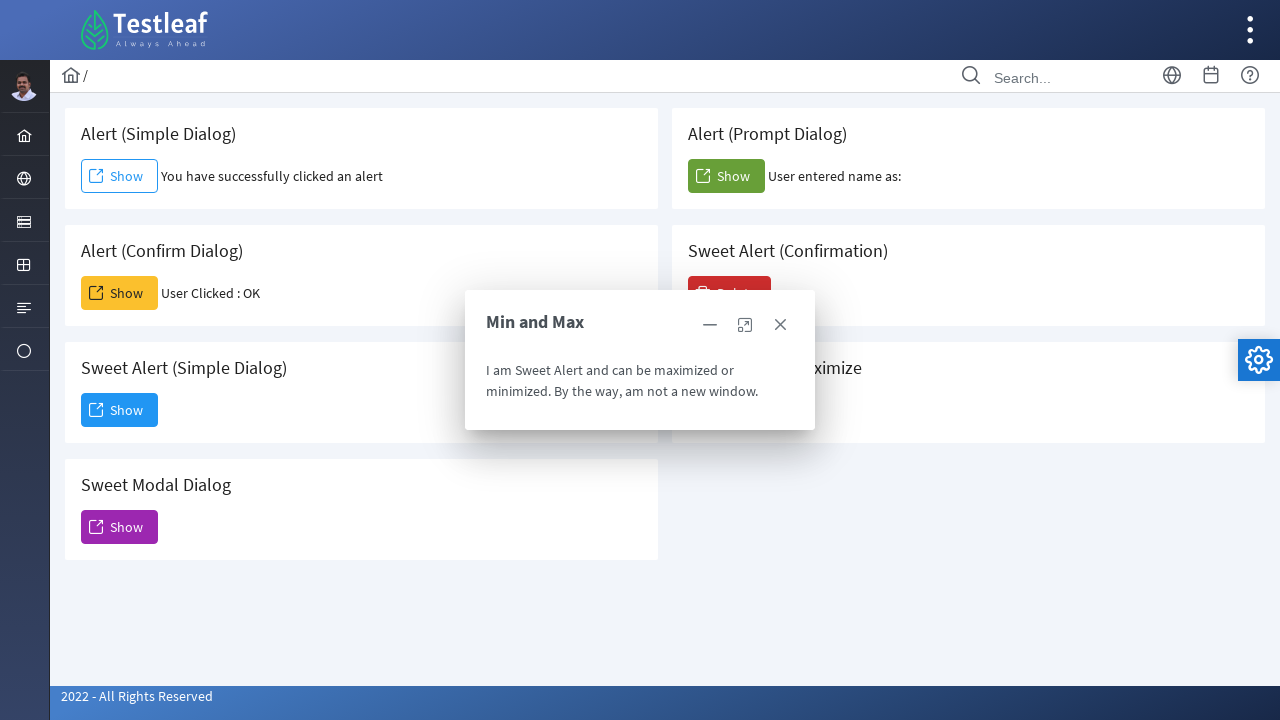

Clicked Close button to close dialog at (780, 325) on xpath=//*[@id='j_idt88:j_idt112_title']/following::a[1]
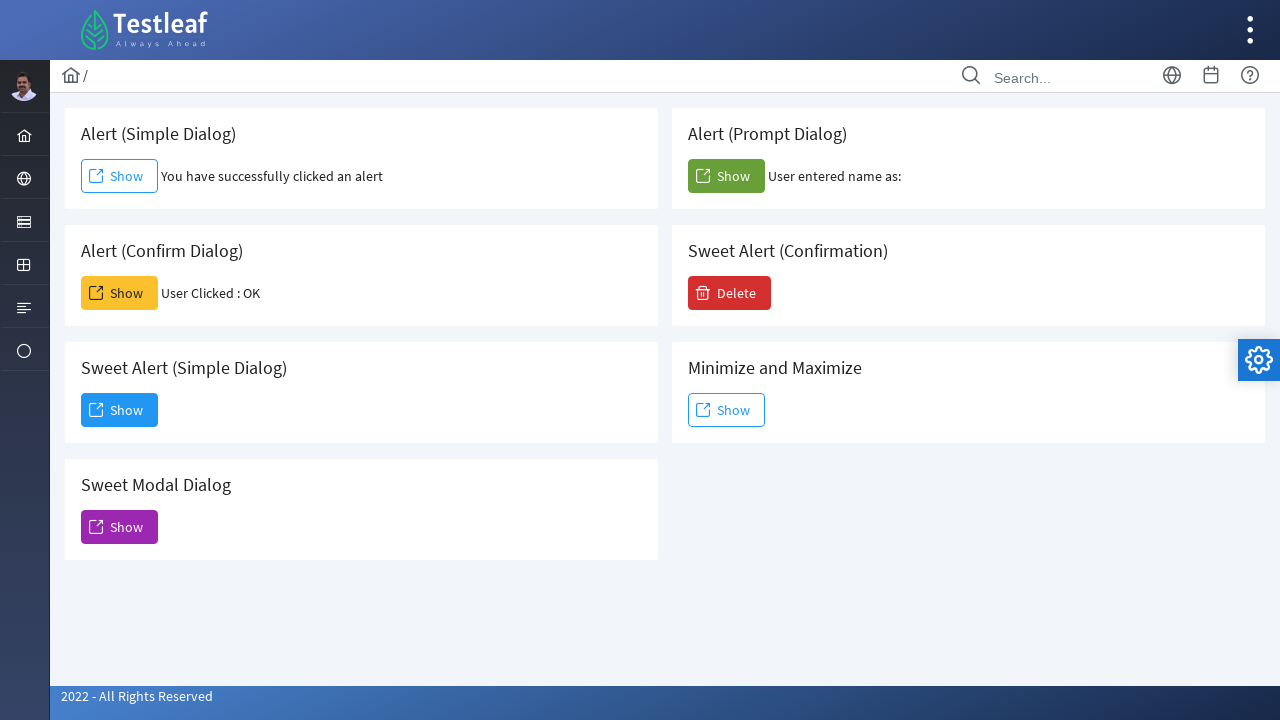

Waited 2000ms after closing dialog
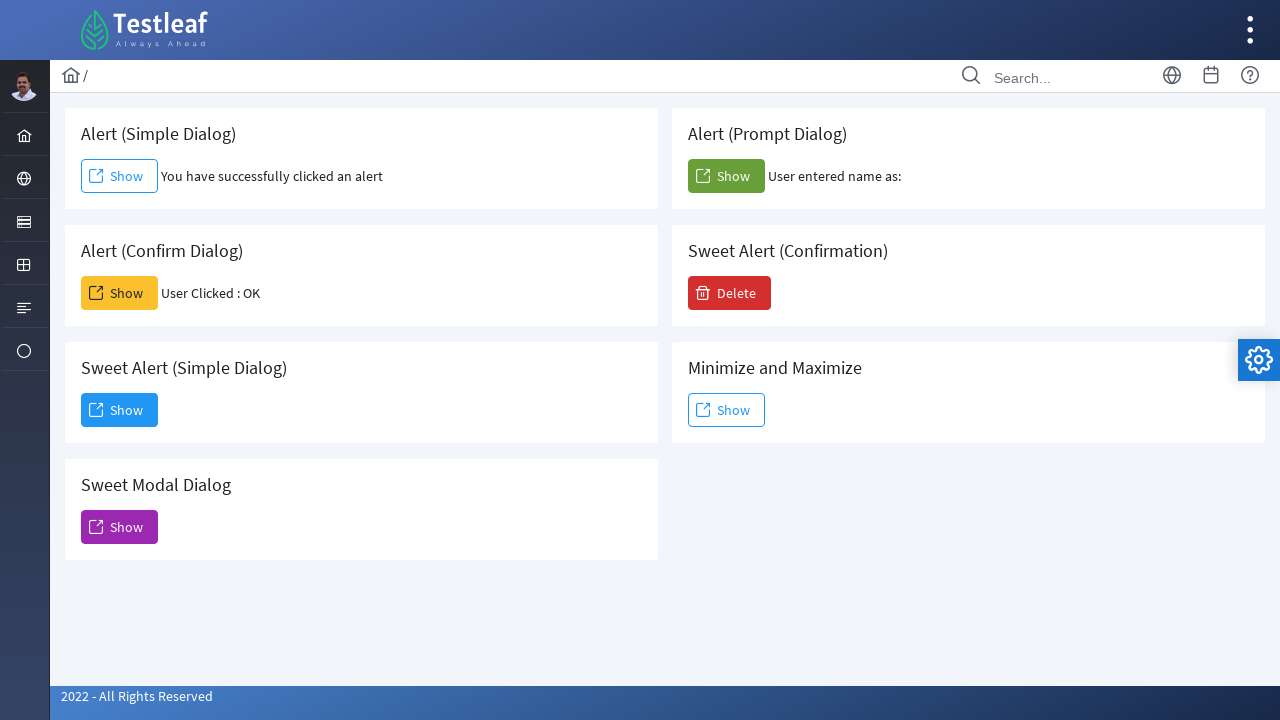

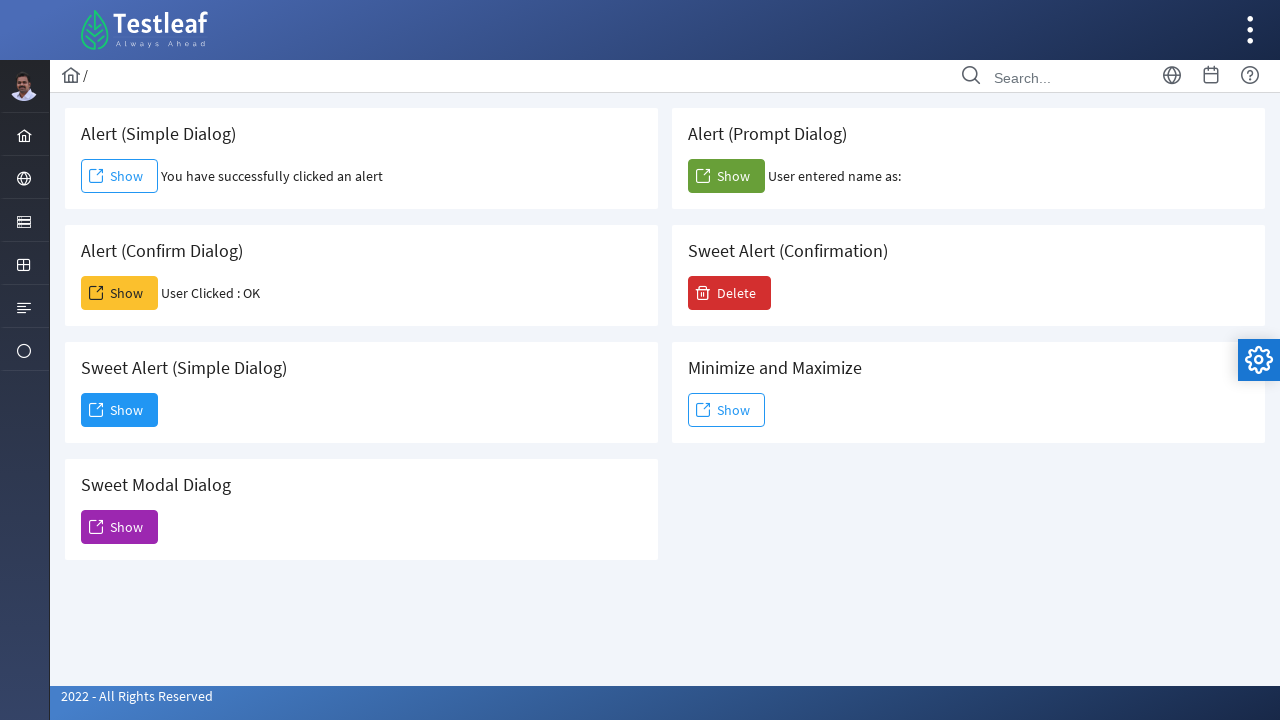